Tests infinite scroll functionality by repeatedly scrolling down on a quotes page to trigger lazy loading of additional content, then verifies that quotes have been loaded.

Starting URL: http://quotes.toscrape.com/scroll

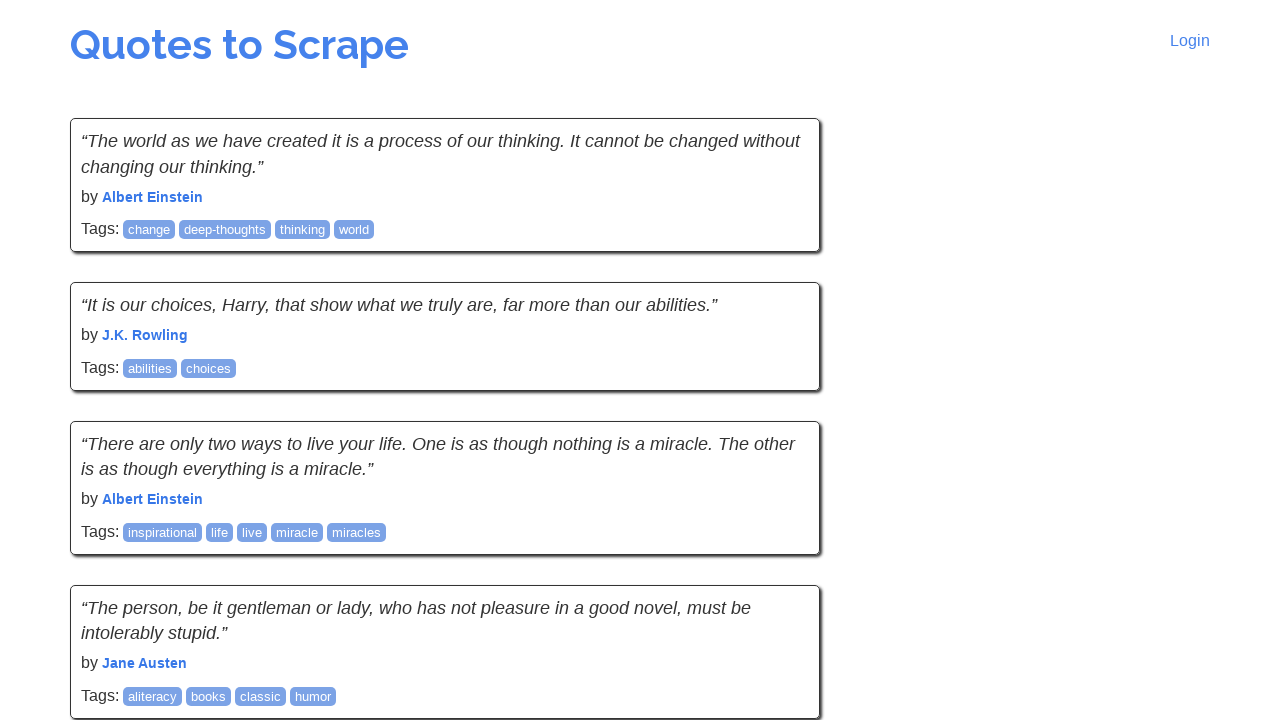

Navigated to quotes scroll page
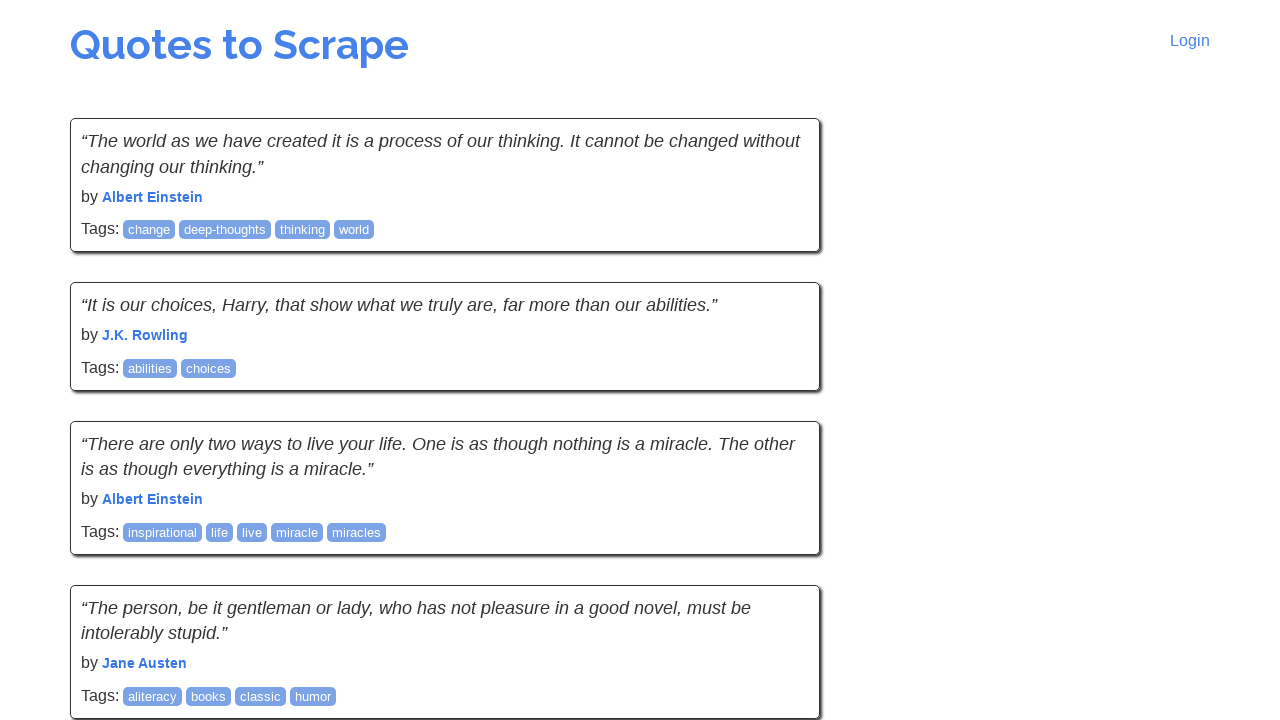

Scrolled down to trigger lazy loading (iteration 1/30)
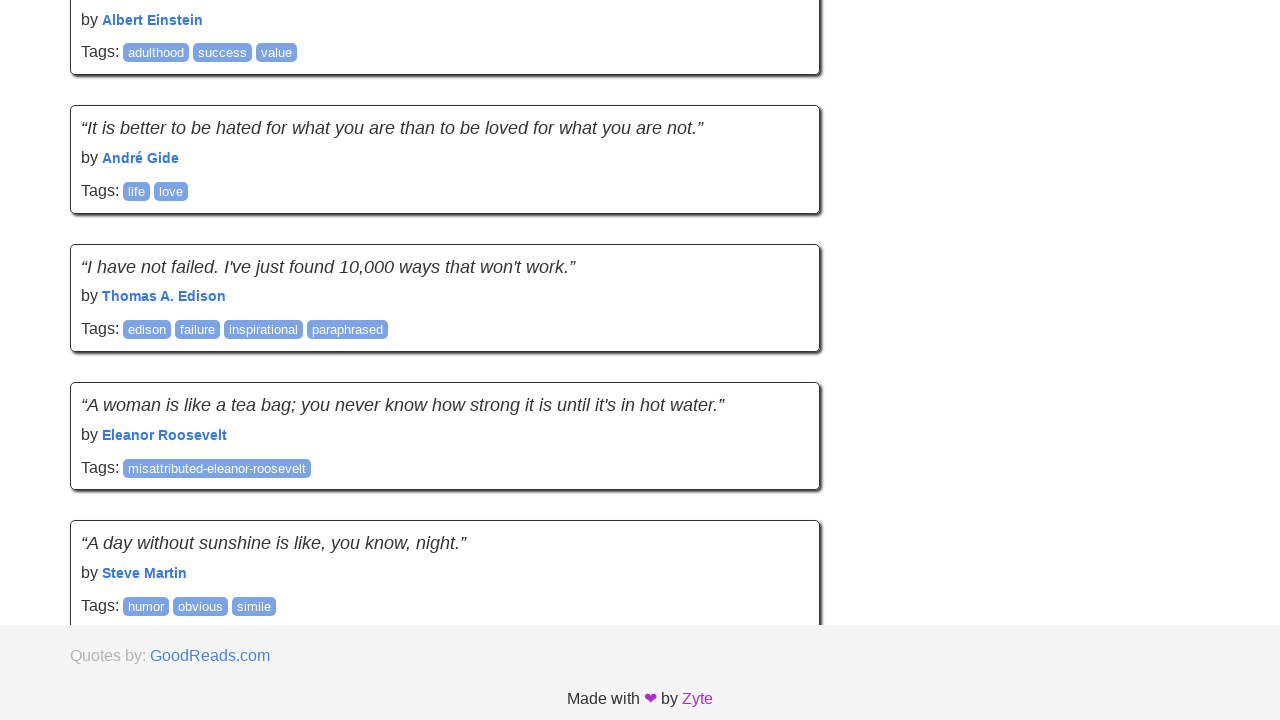

Waited 2 seconds for content to load
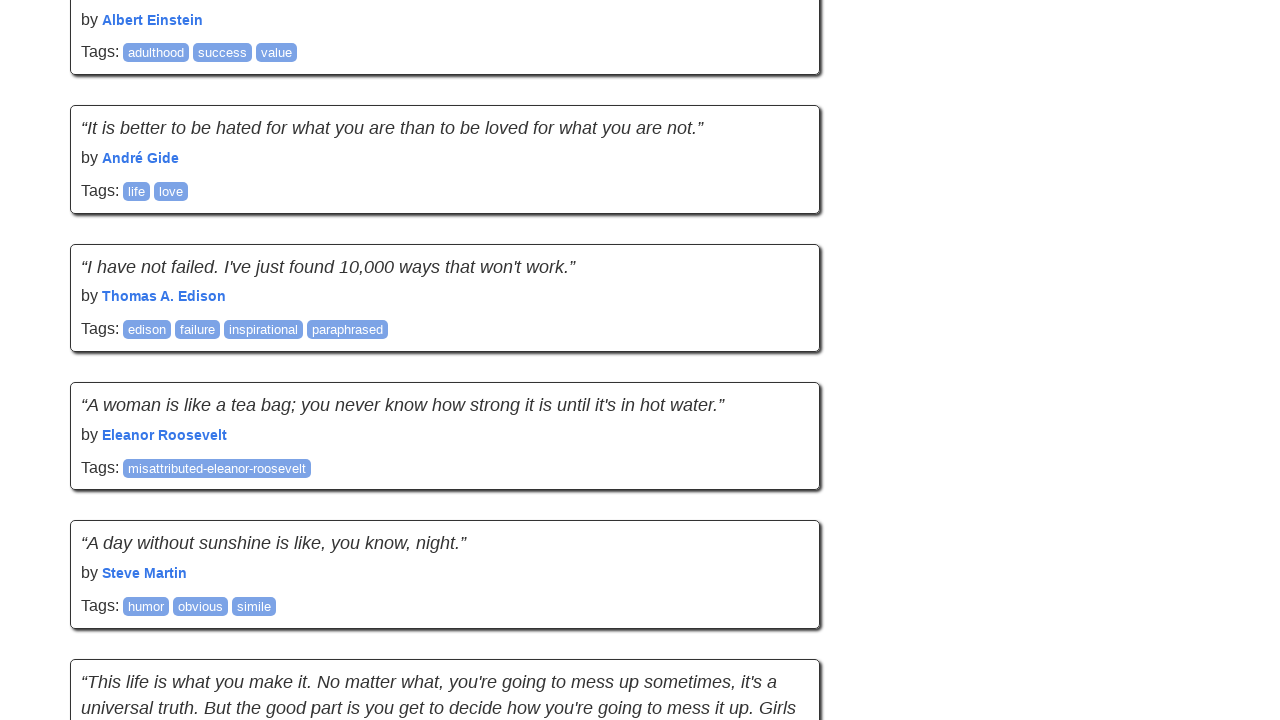

Scrolled down to trigger lazy loading (iteration 2/30)
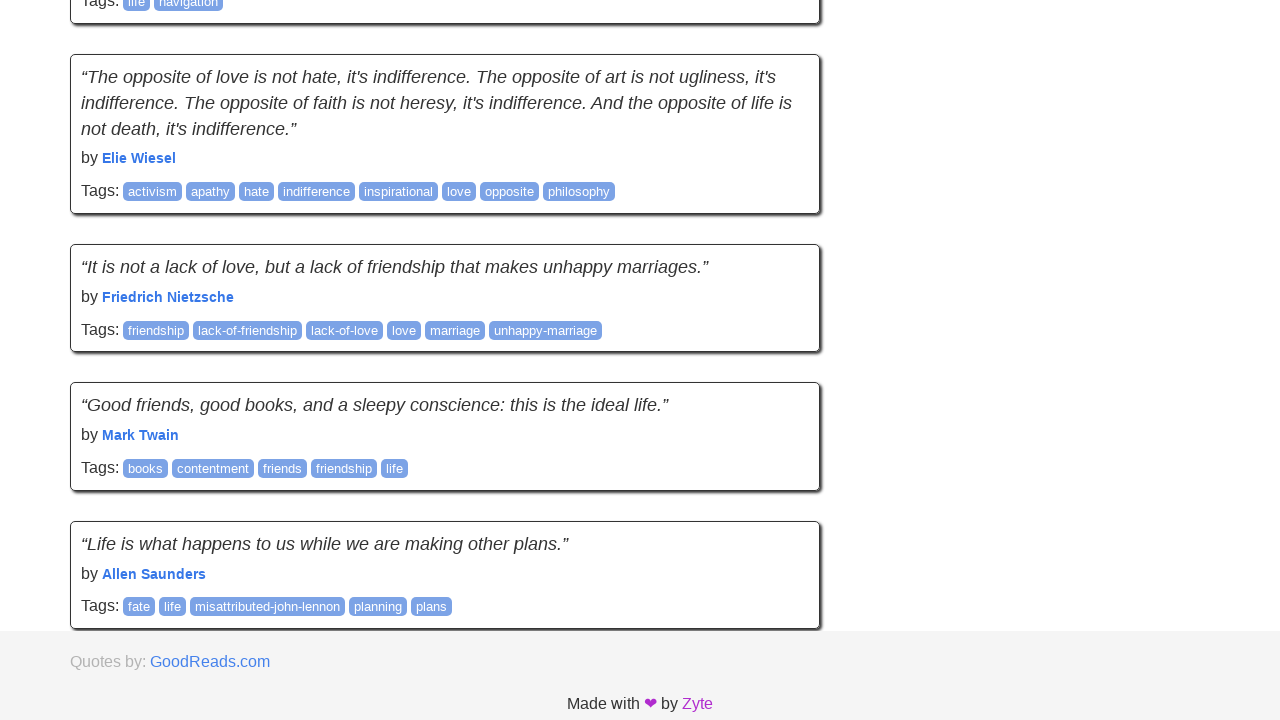

Waited 2 seconds for content to load
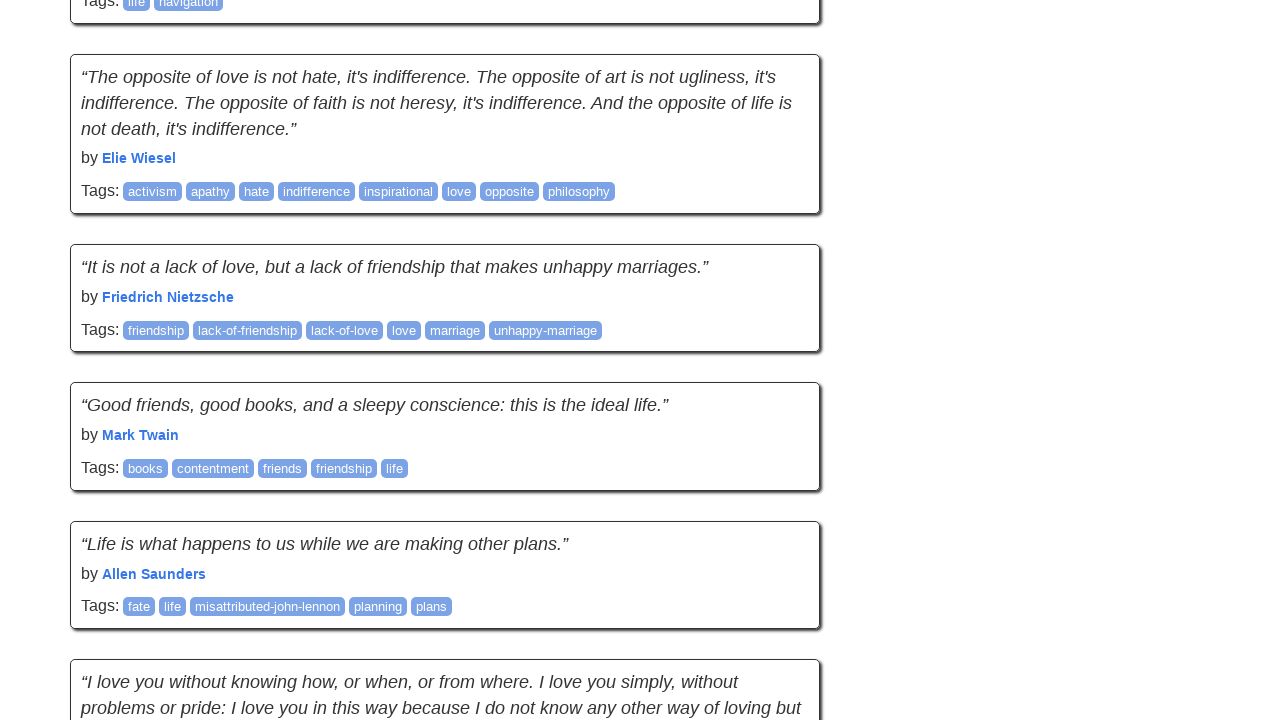

Scrolled down to trigger lazy loading (iteration 3/30)
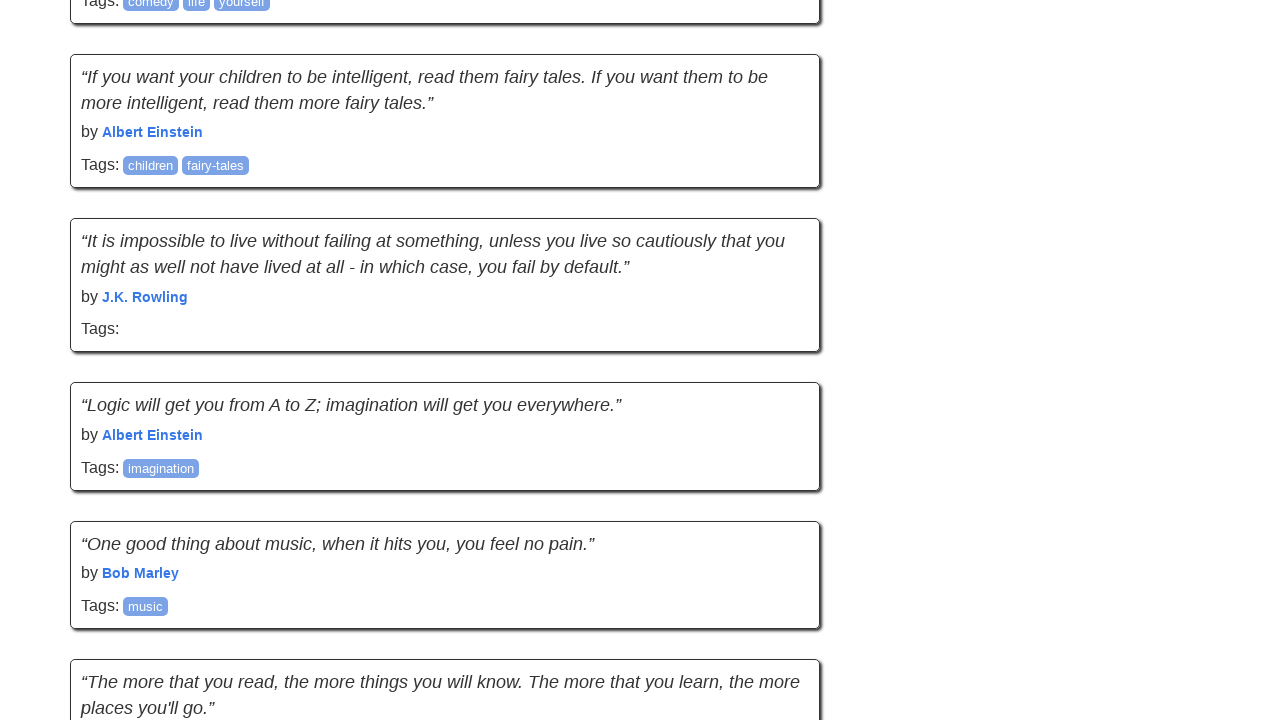

Waited 2 seconds for content to load
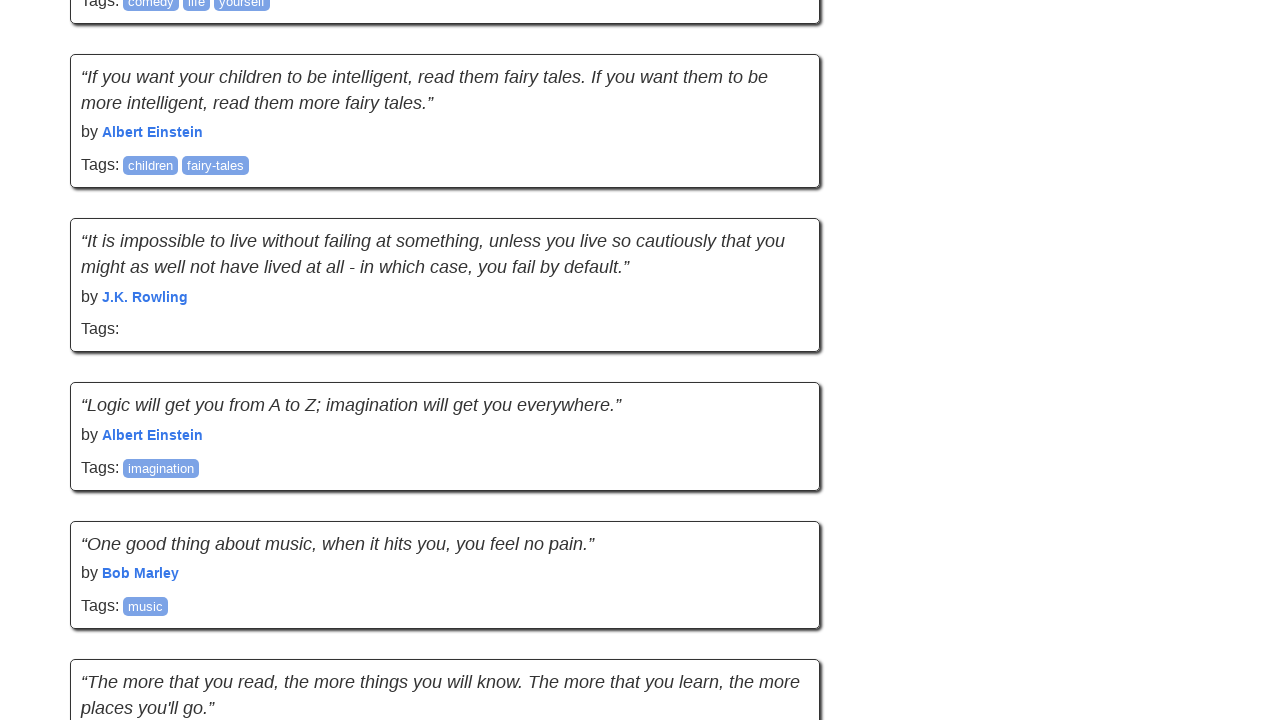

Scrolled down to trigger lazy loading (iteration 4/30)
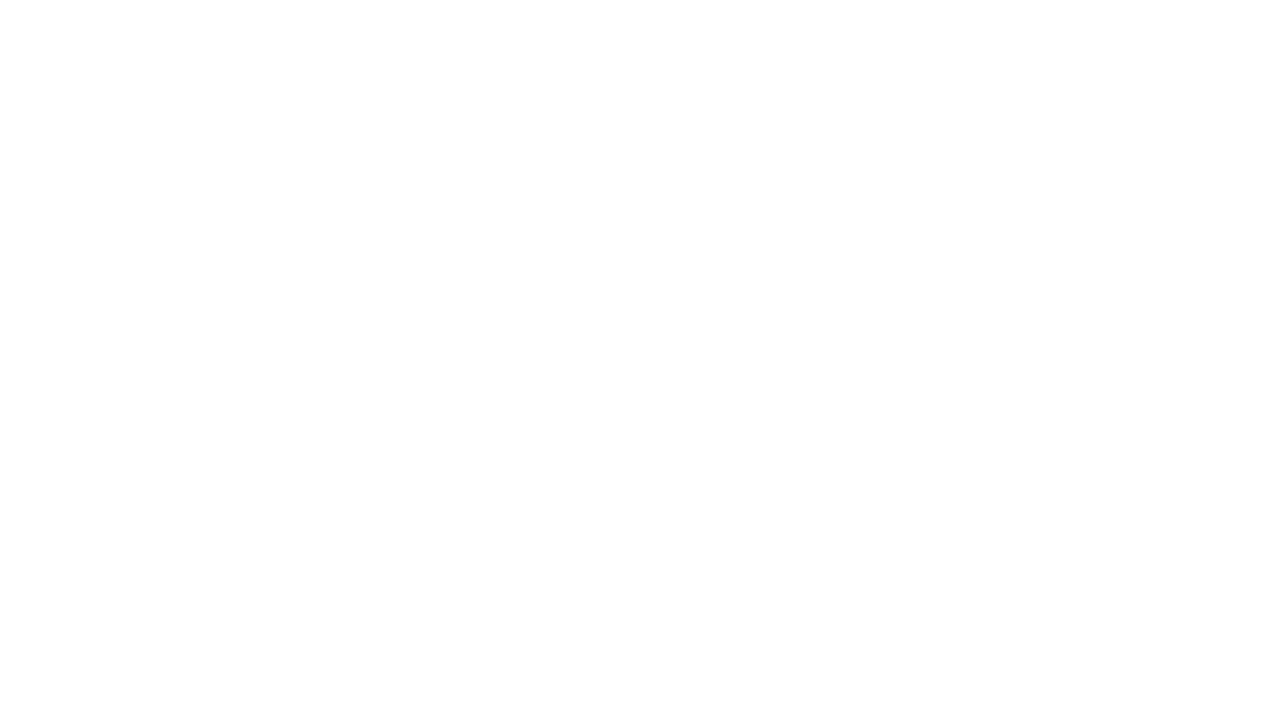

Waited 2 seconds for content to load
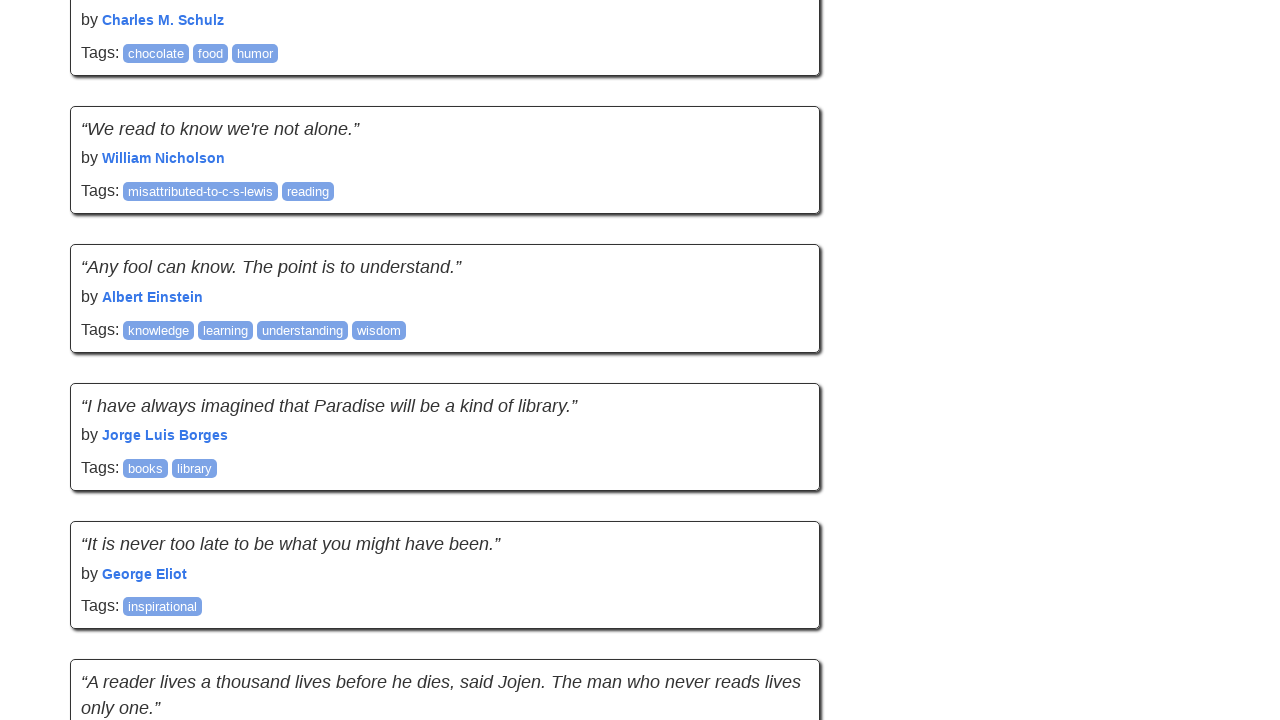

Scrolled down to trigger lazy loading (iteration 5/30)
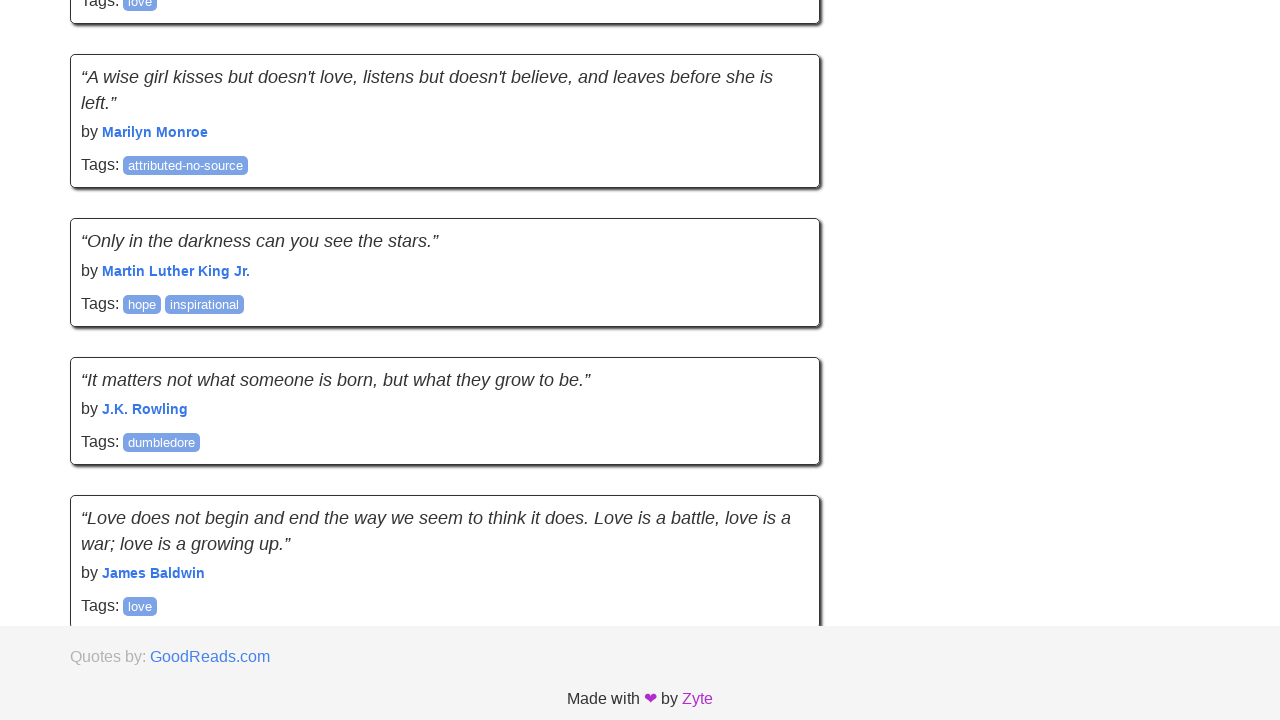

Waited 2 seconds for content to load
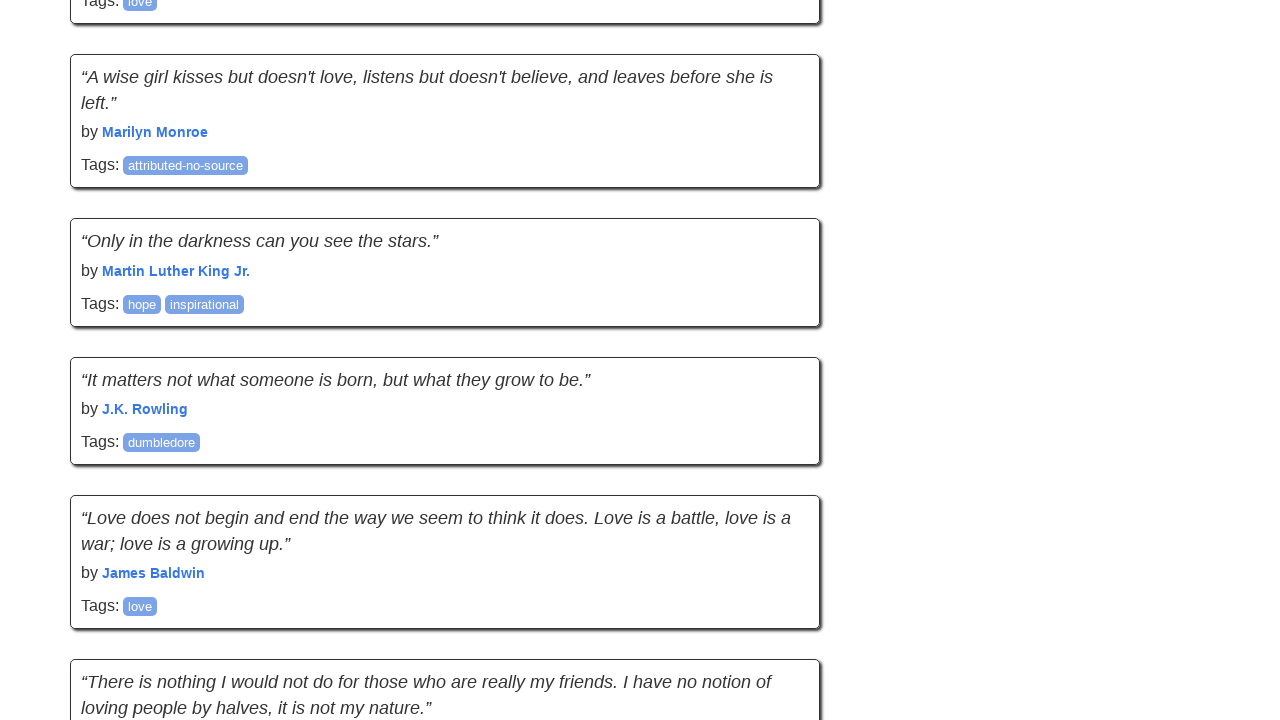

Scrolled down to trigger lazy loading (iteration 6/30)
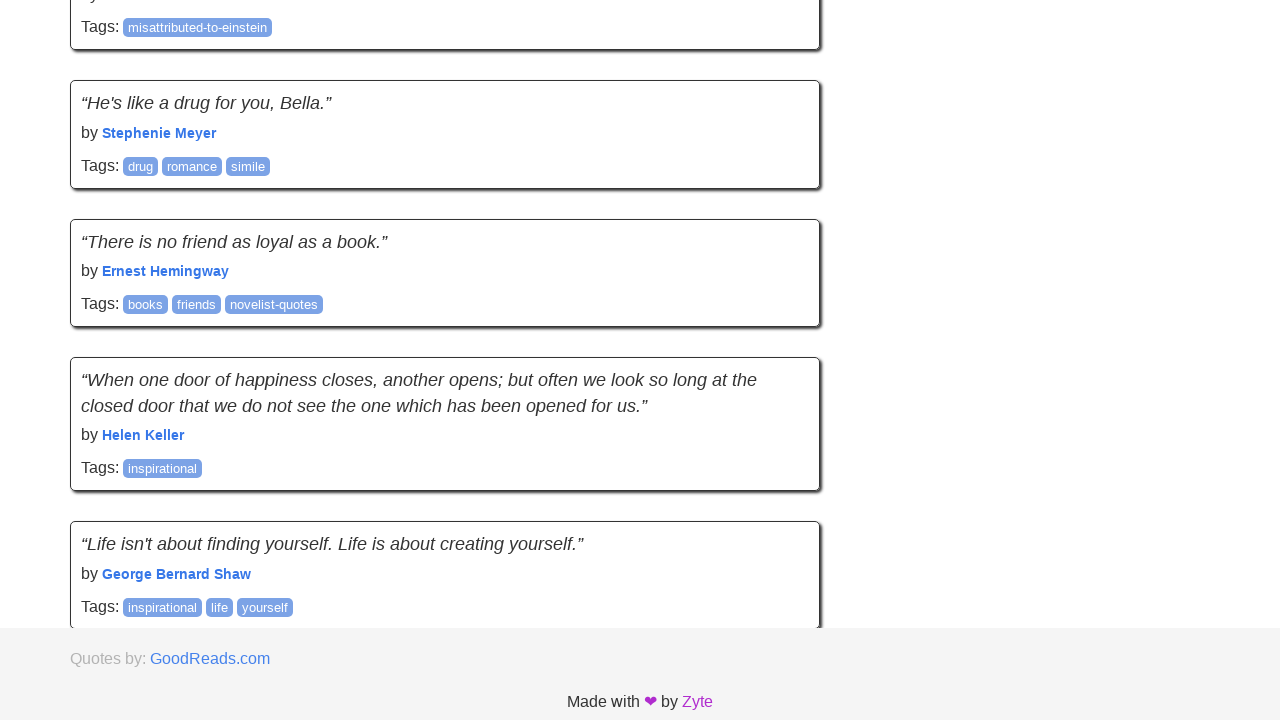

Waited 2 seconds for content to load
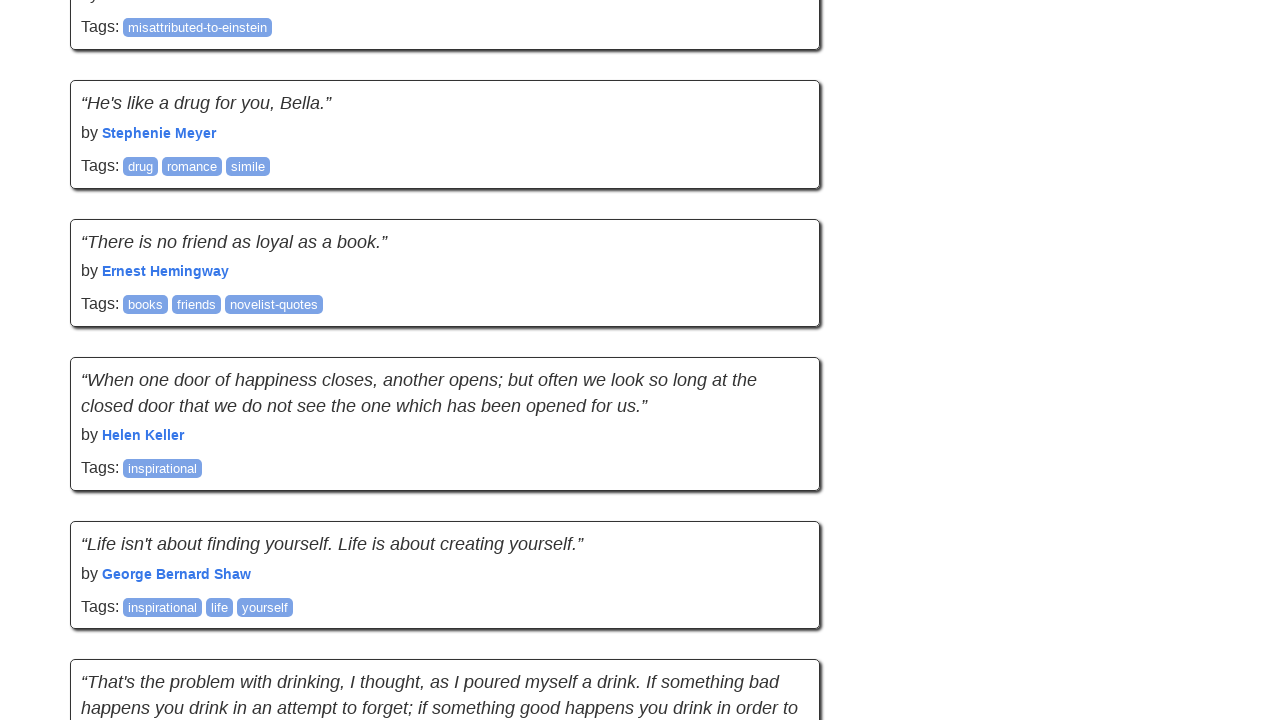

Scrolled down to trigger lazy loading (iteration 7/30)
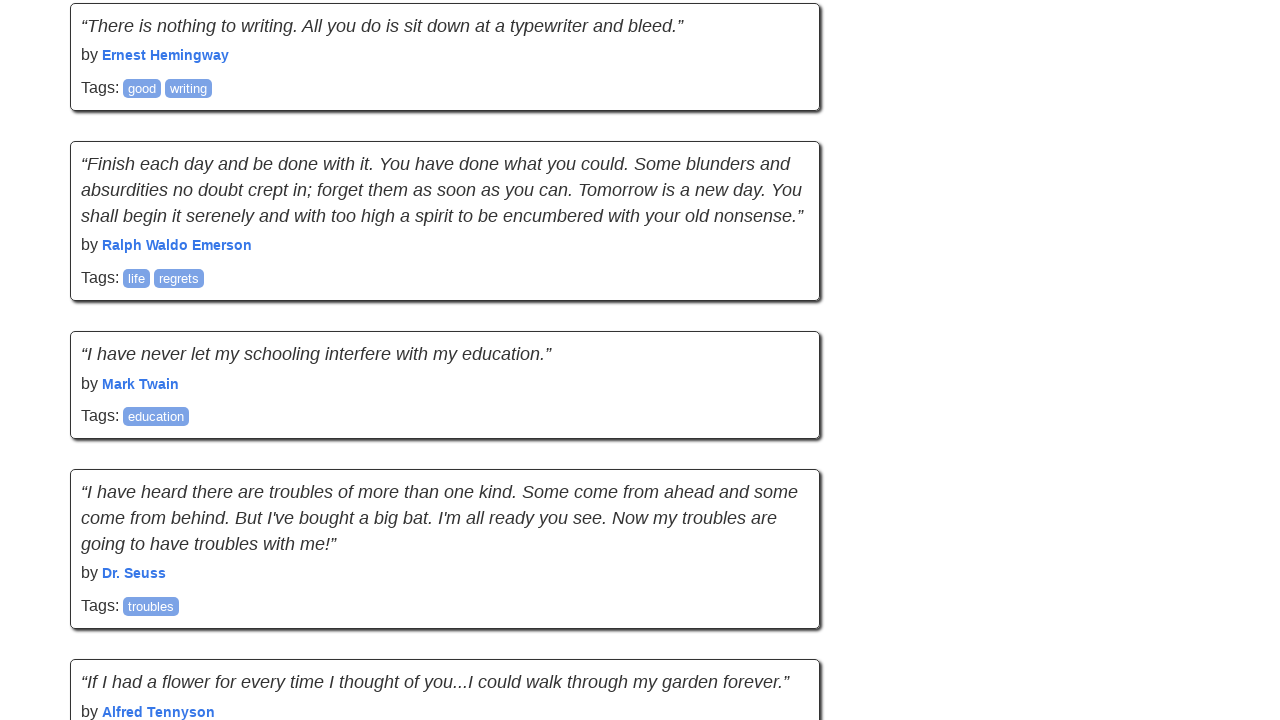

Waited 2 seconds for content to load
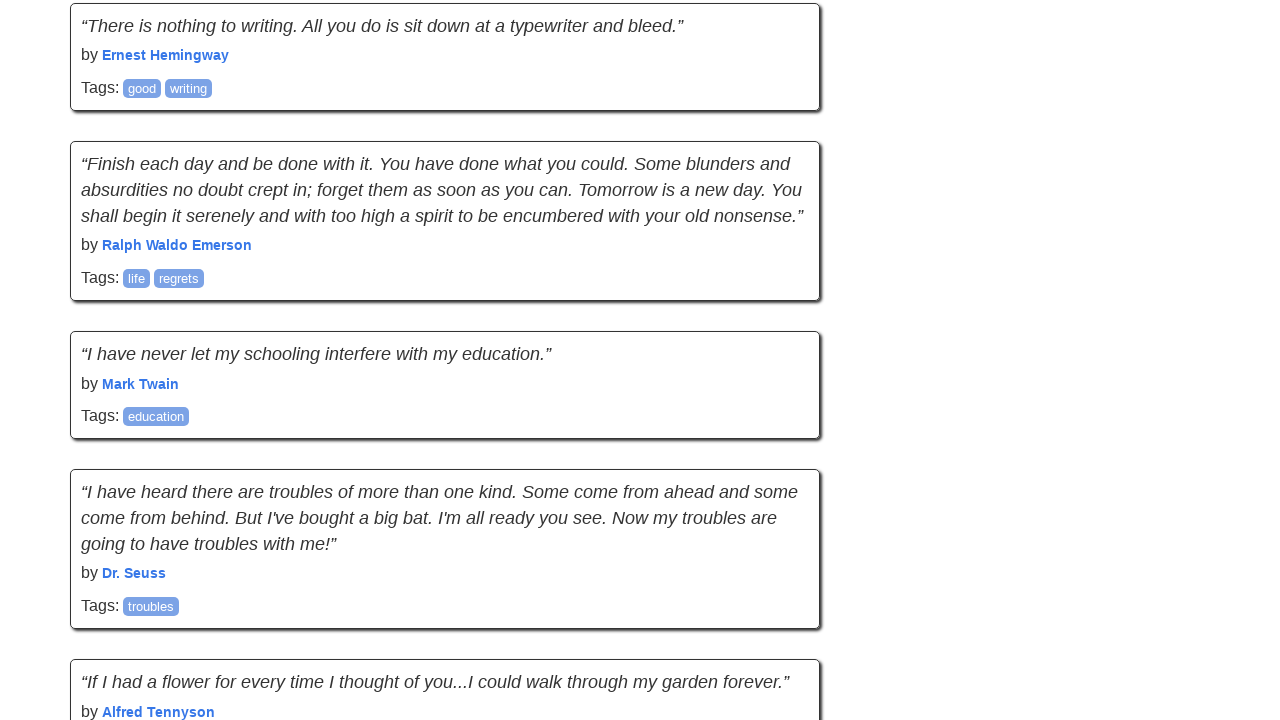

Scrolled down to trigger lazy loading (iteration 8/30)
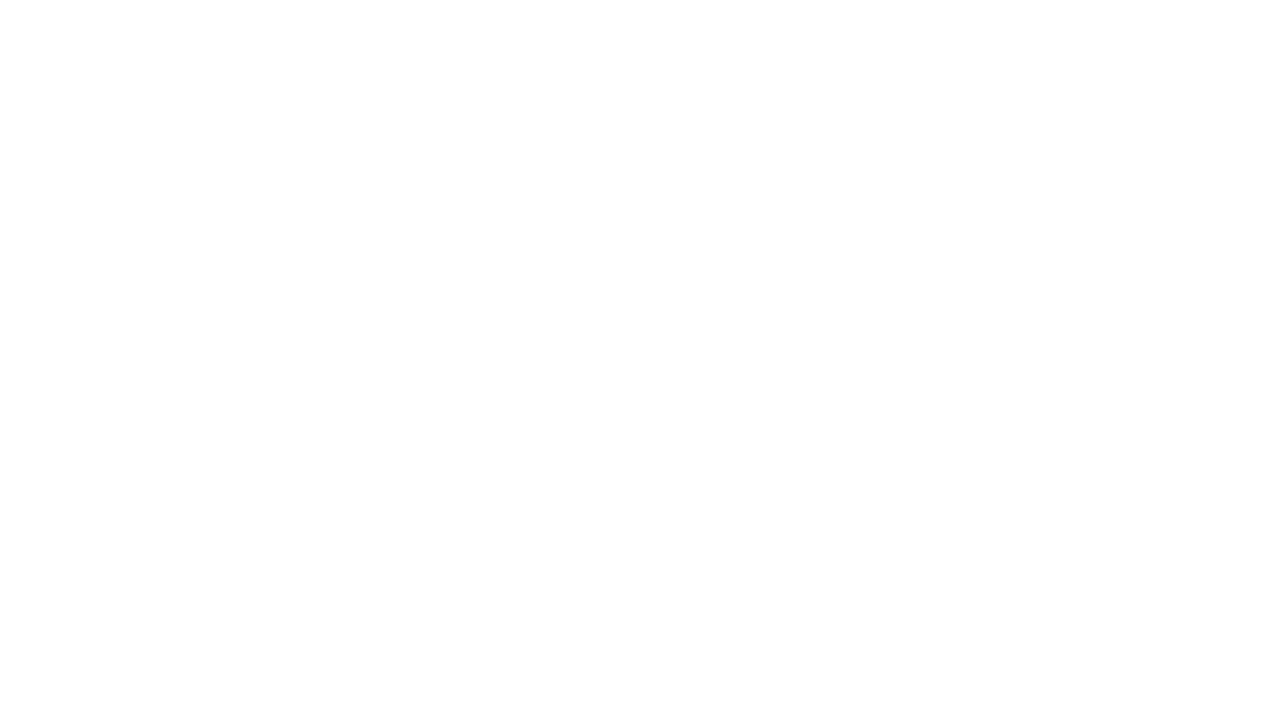

Waited 2 seconds for content to load
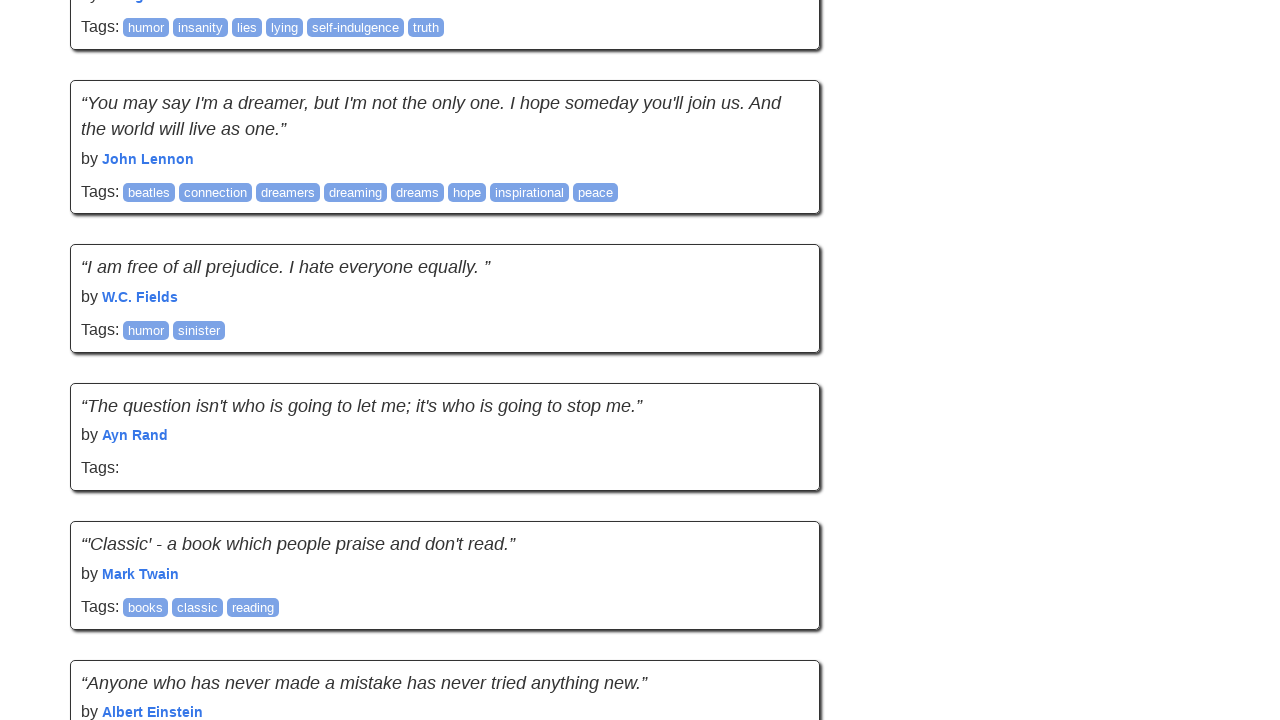

Scrolled down to trigger lazy loading (iteration 9/30)
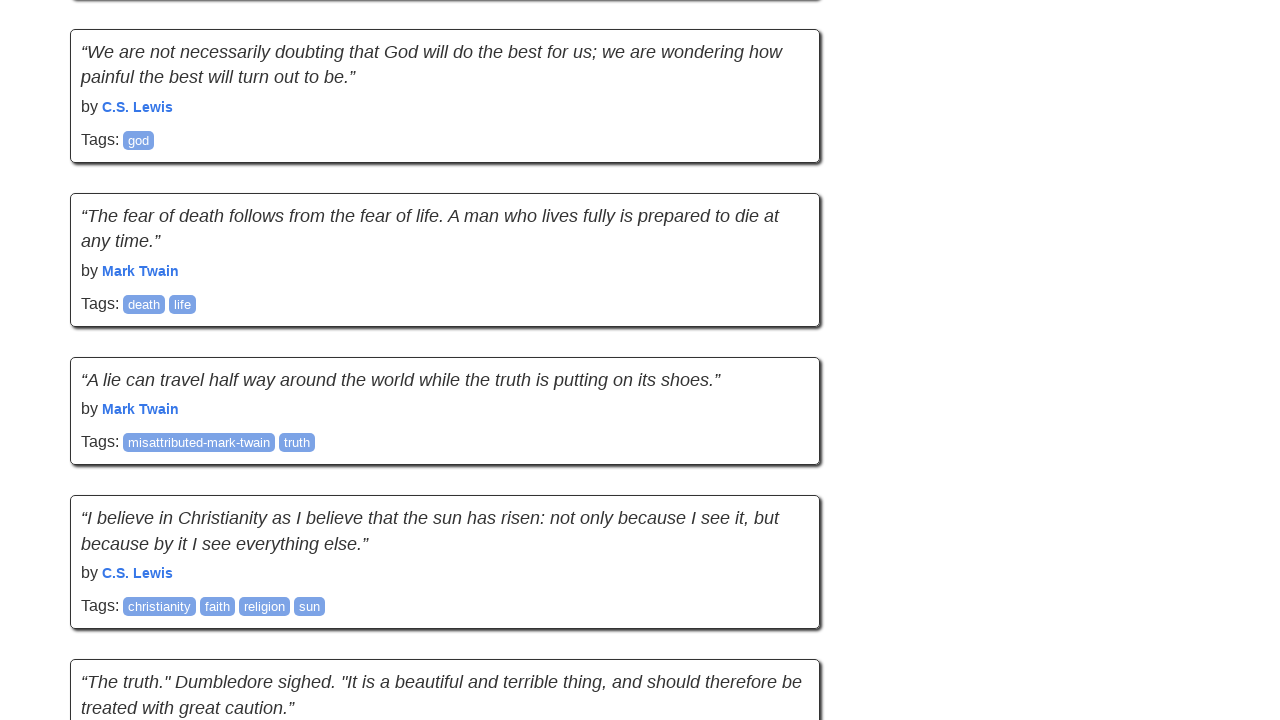

Waited 2 seconds for content to load
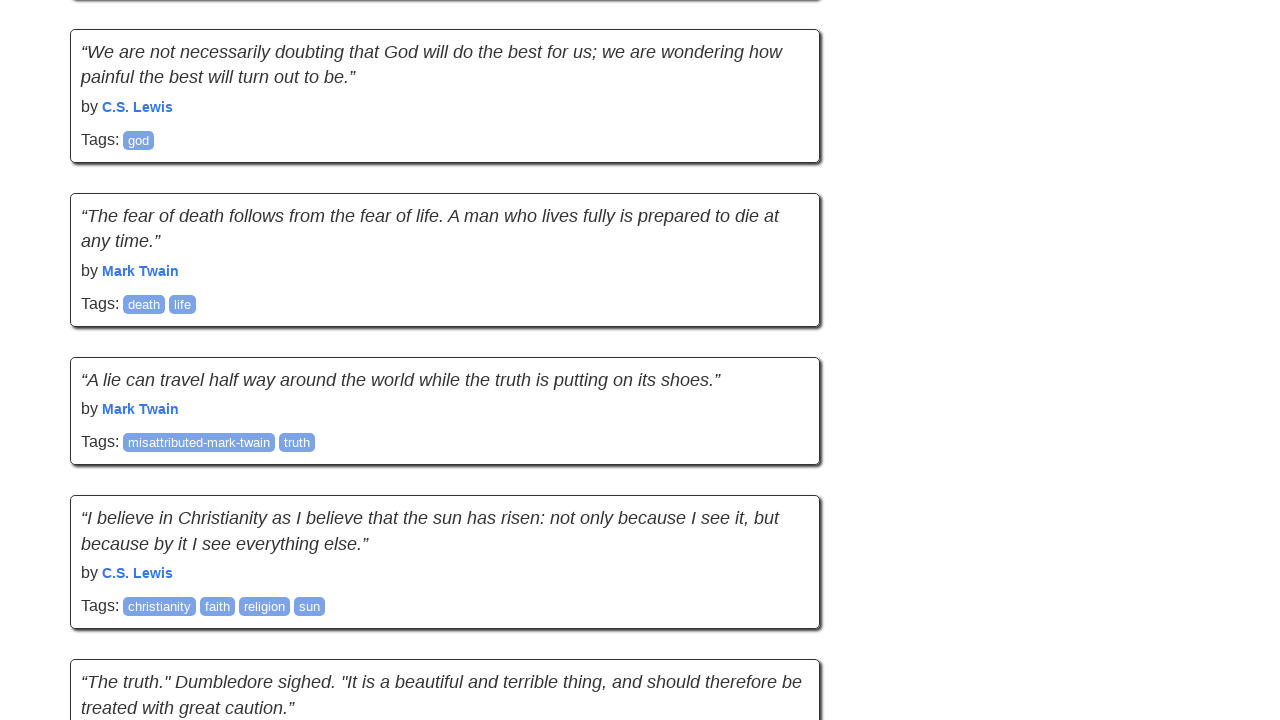

Scrolled down to trigger lazy loading (iteration 10/30)
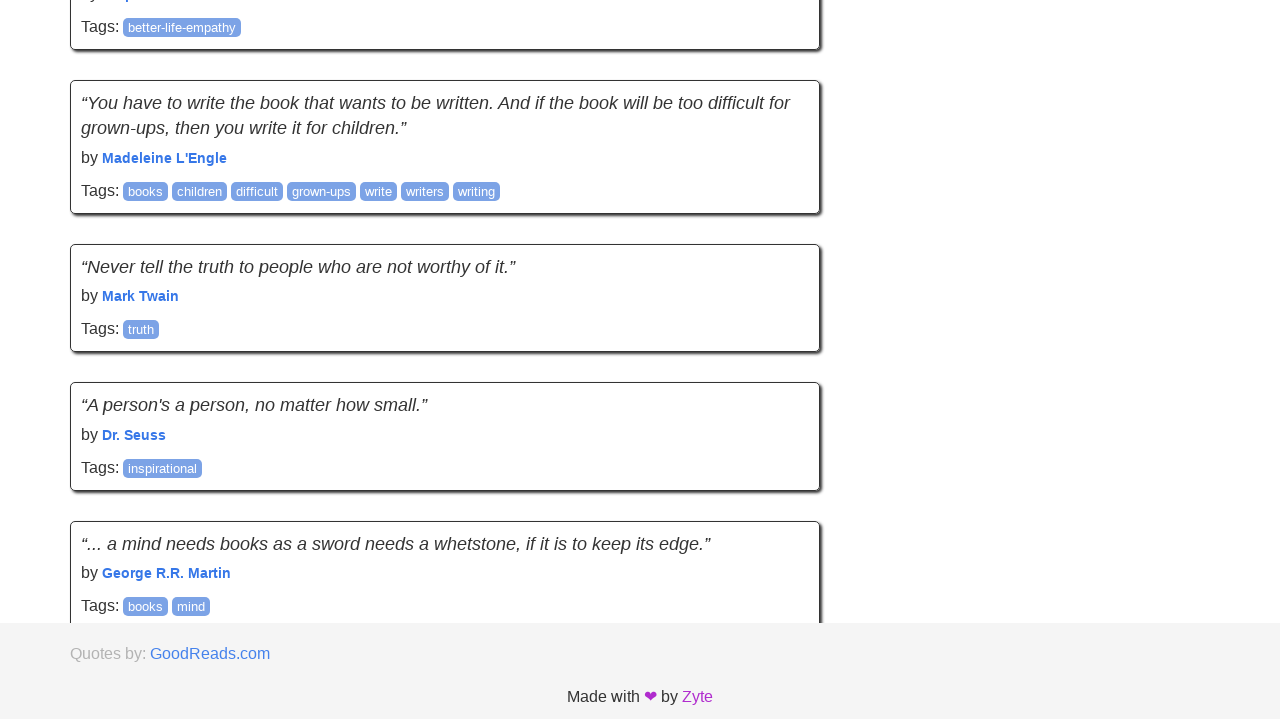

Waited 2 seconds for content to load
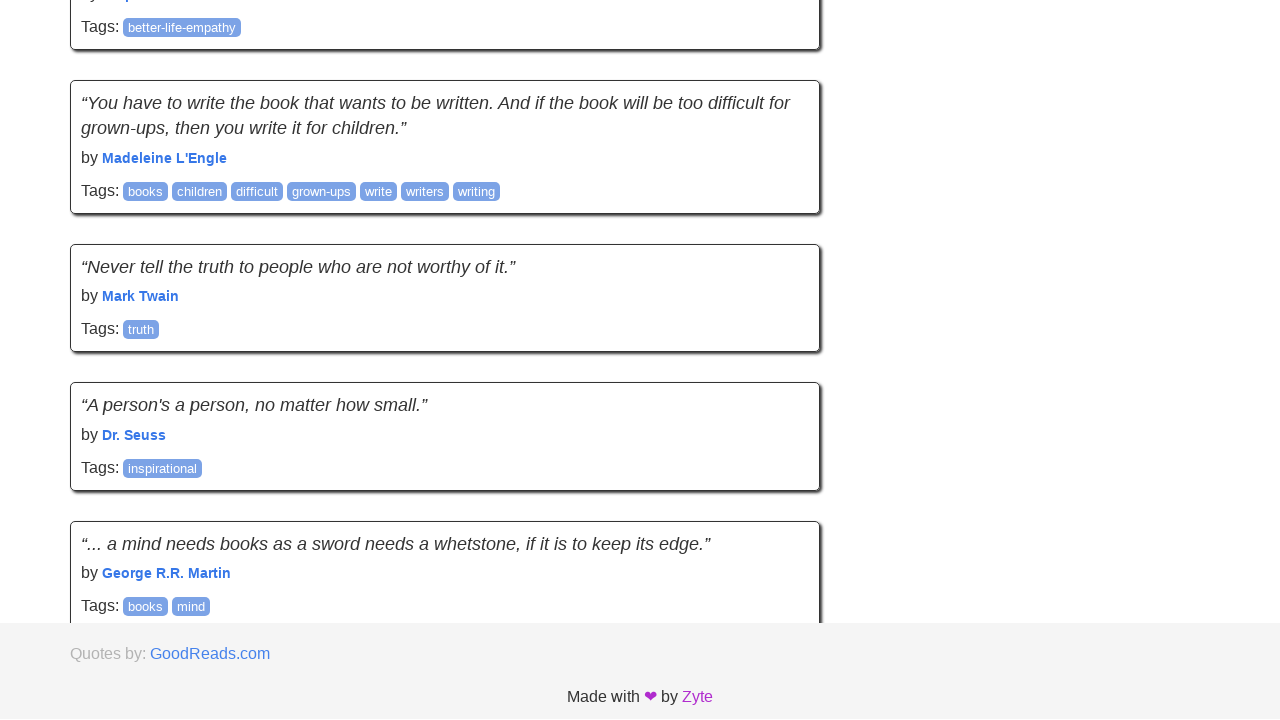

Scrolled down to trigger lazy loading (iteration 11/30)
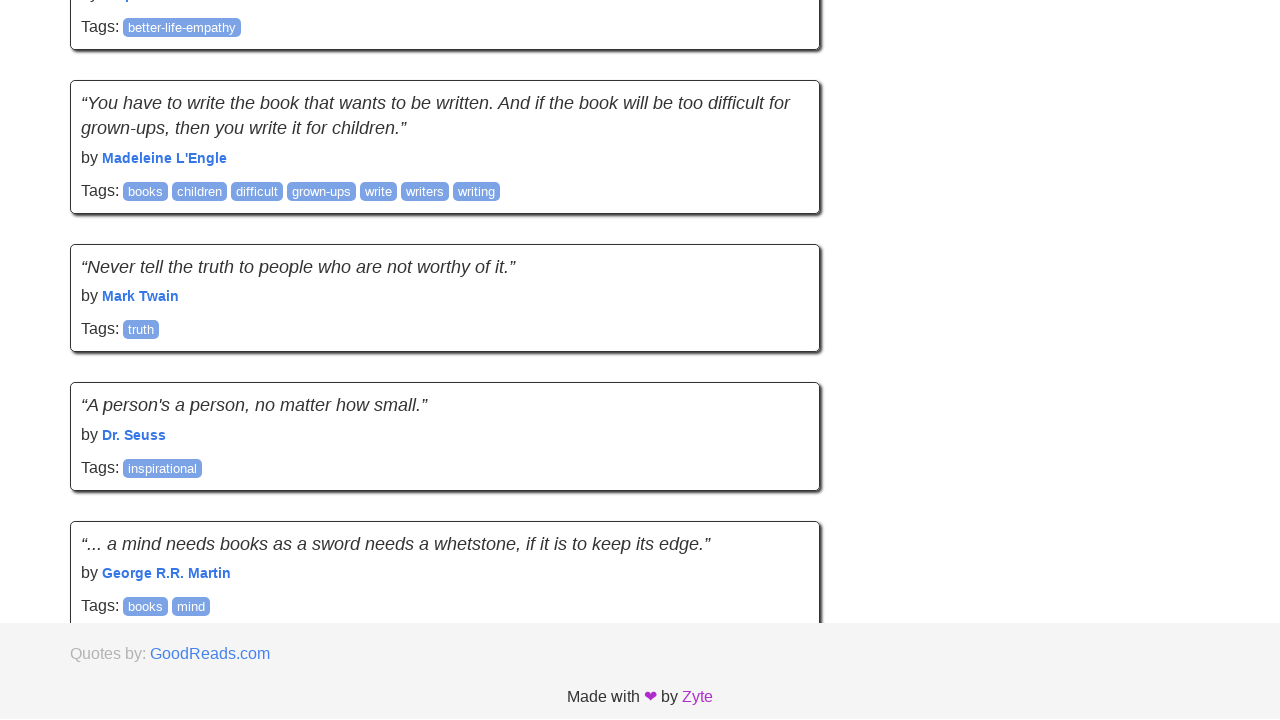

Waited 2 seconds for content to load
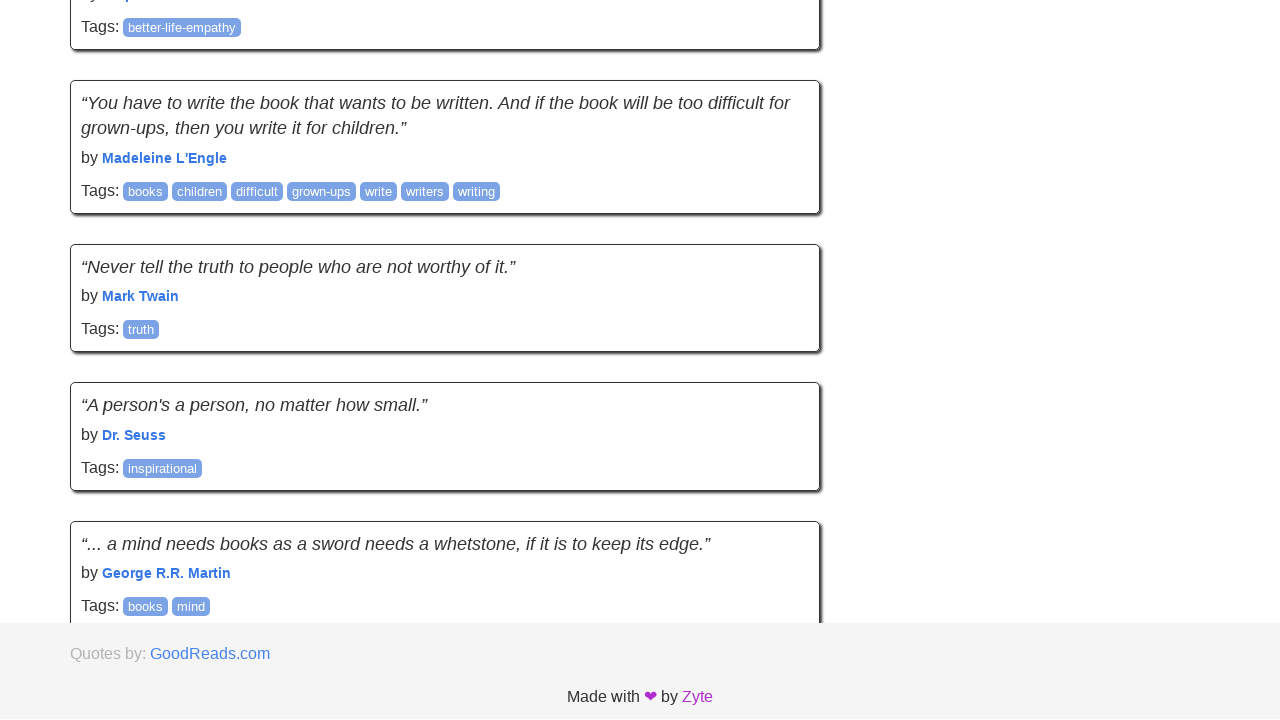

Scrolled down to trigger lazy loading (iteration 12/30)
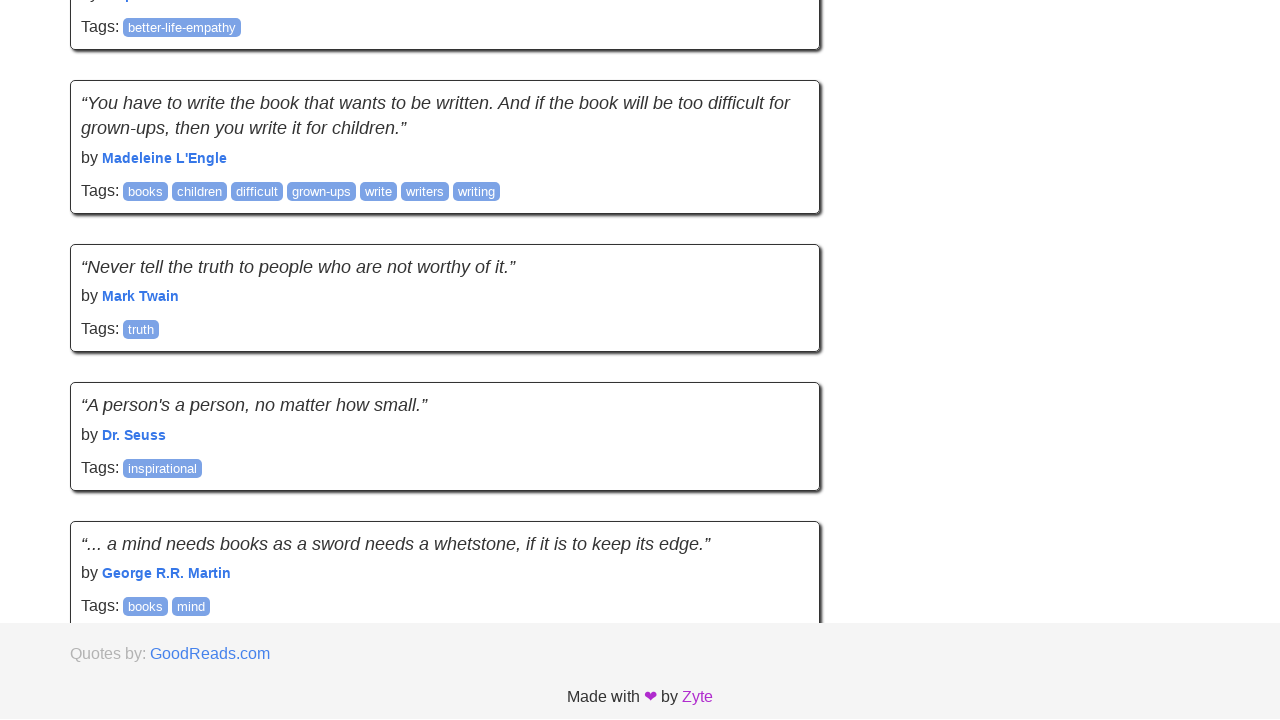

Waited 2 seconds for content to load
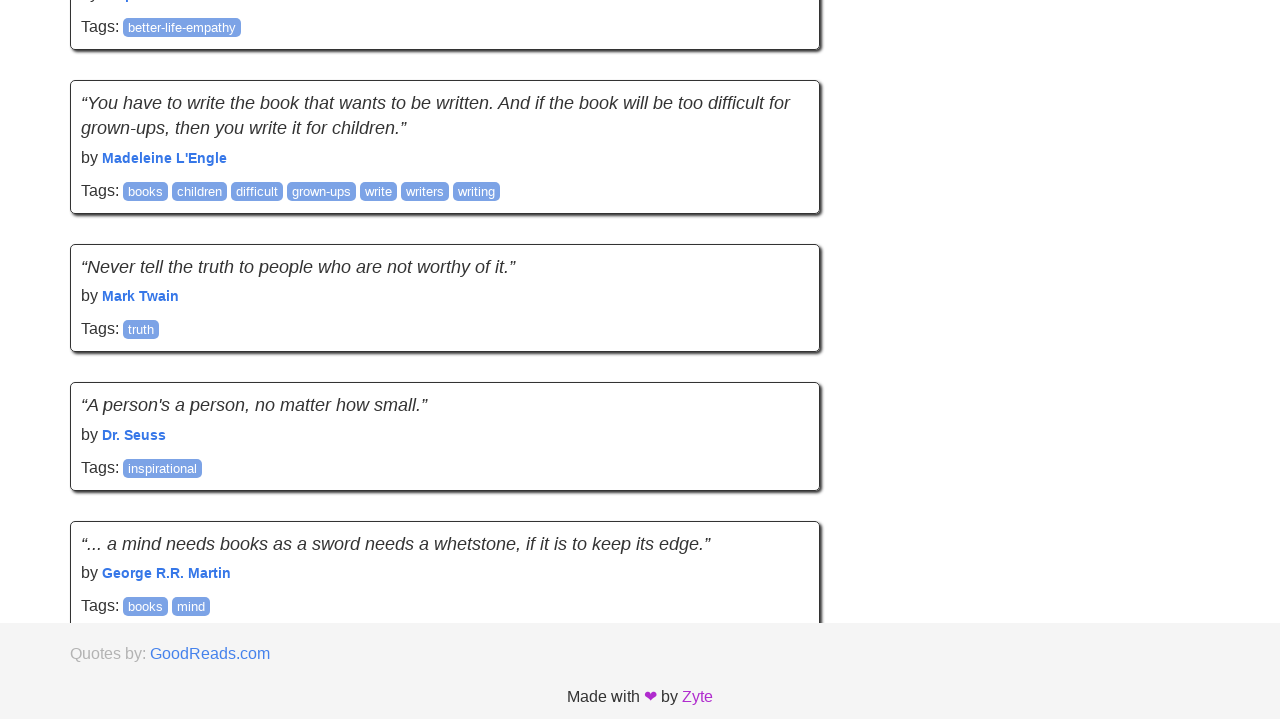

Scrolled down to trigger lazy loading (iteration 13/30)
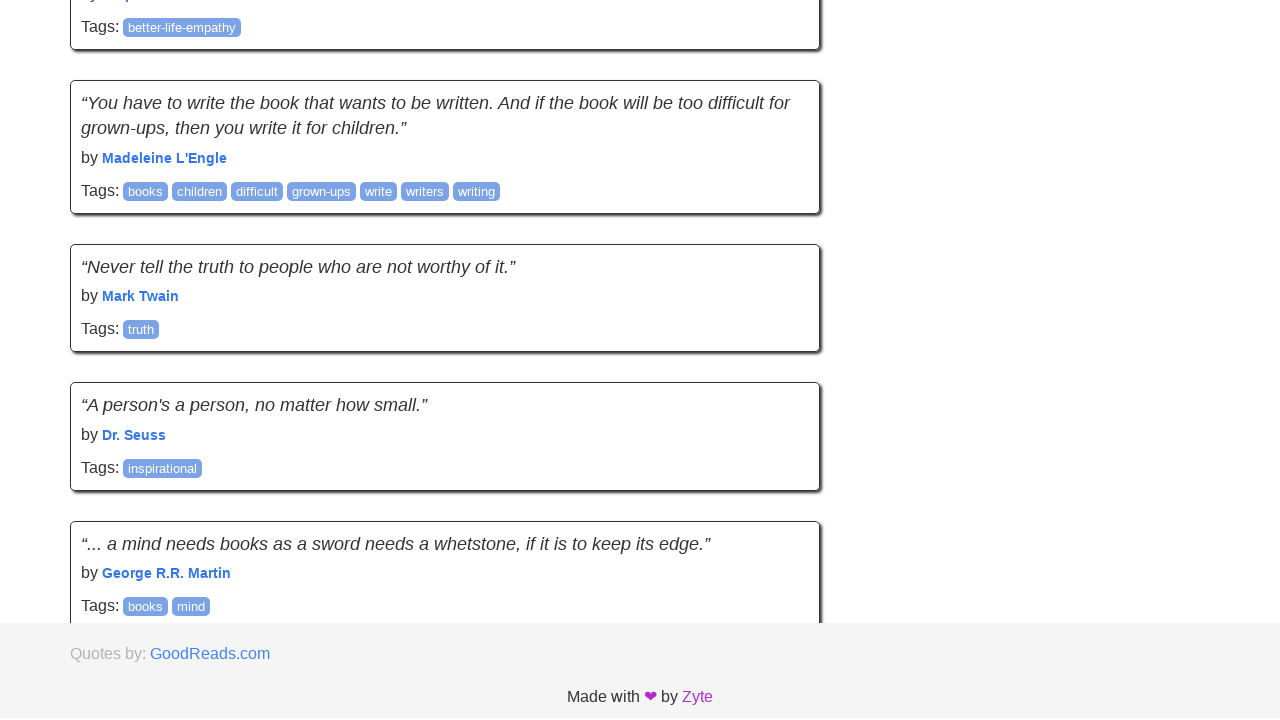

Waited 2 seconds for content to load
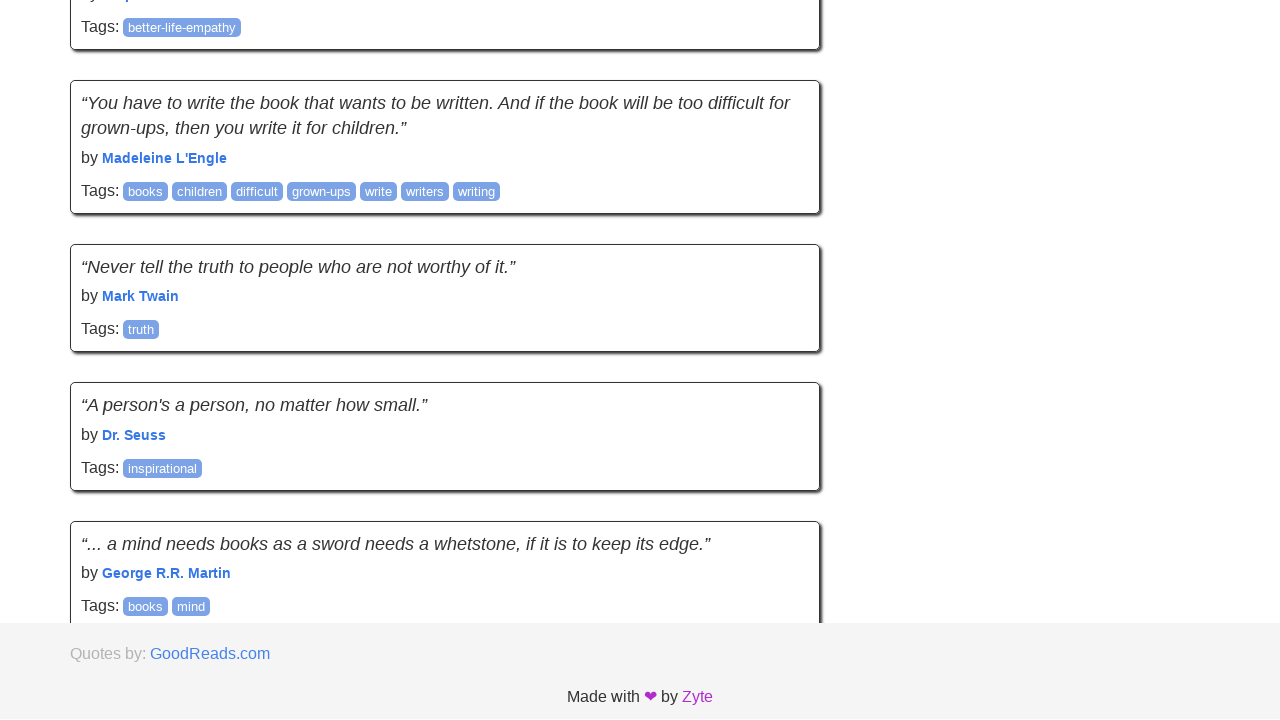

Scrolled down to trigger lazy loading (iteration 14/30)
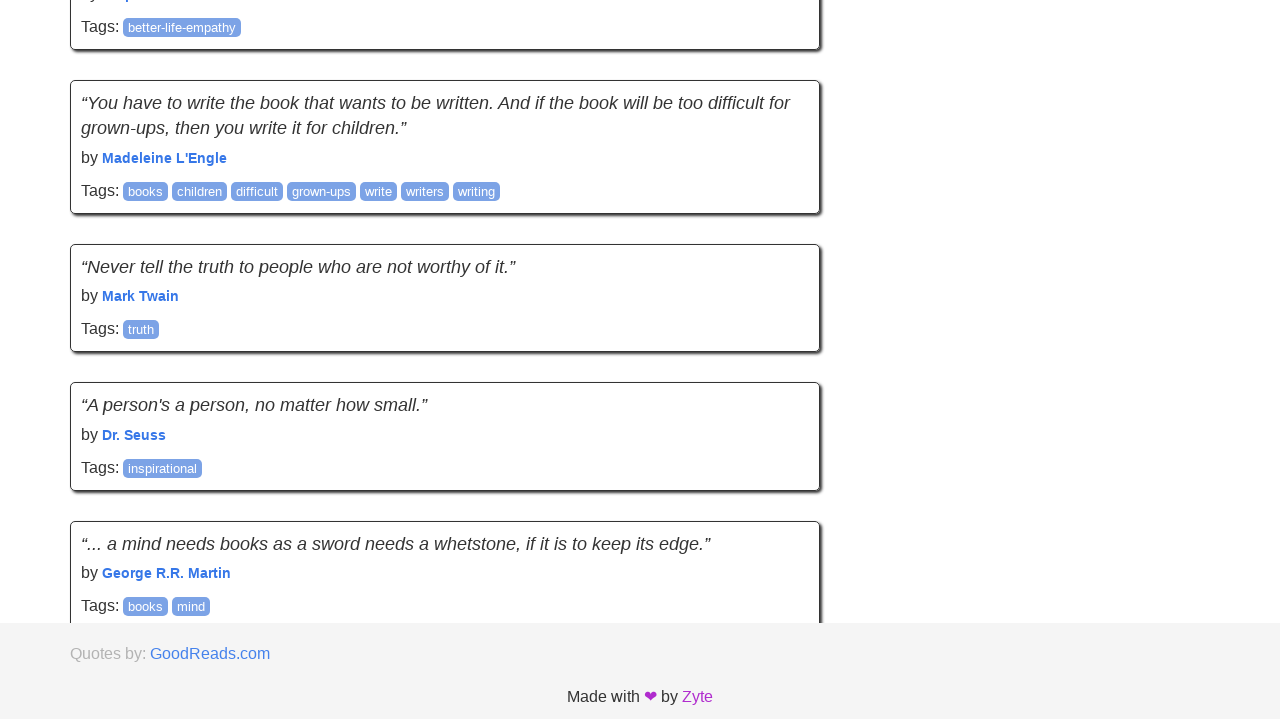

Waited 2 seconds for content to load
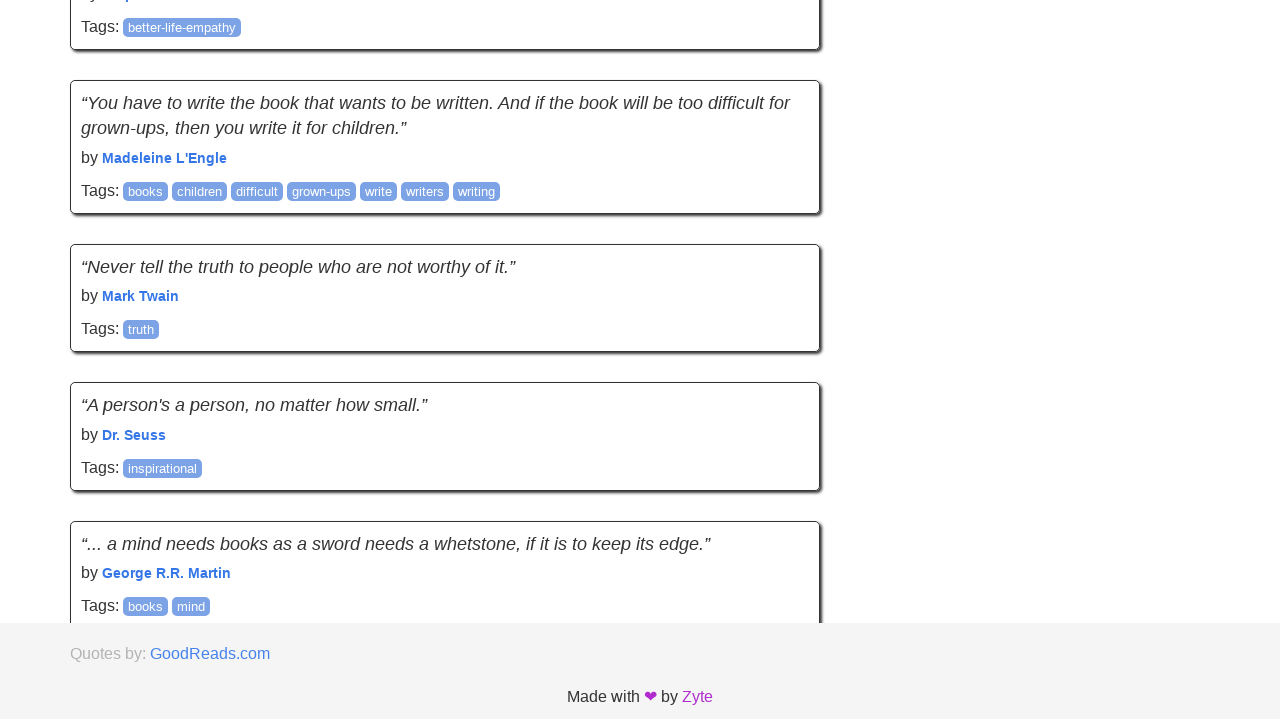

Scrolled down to trigger lazy loading (iteration 15/30)
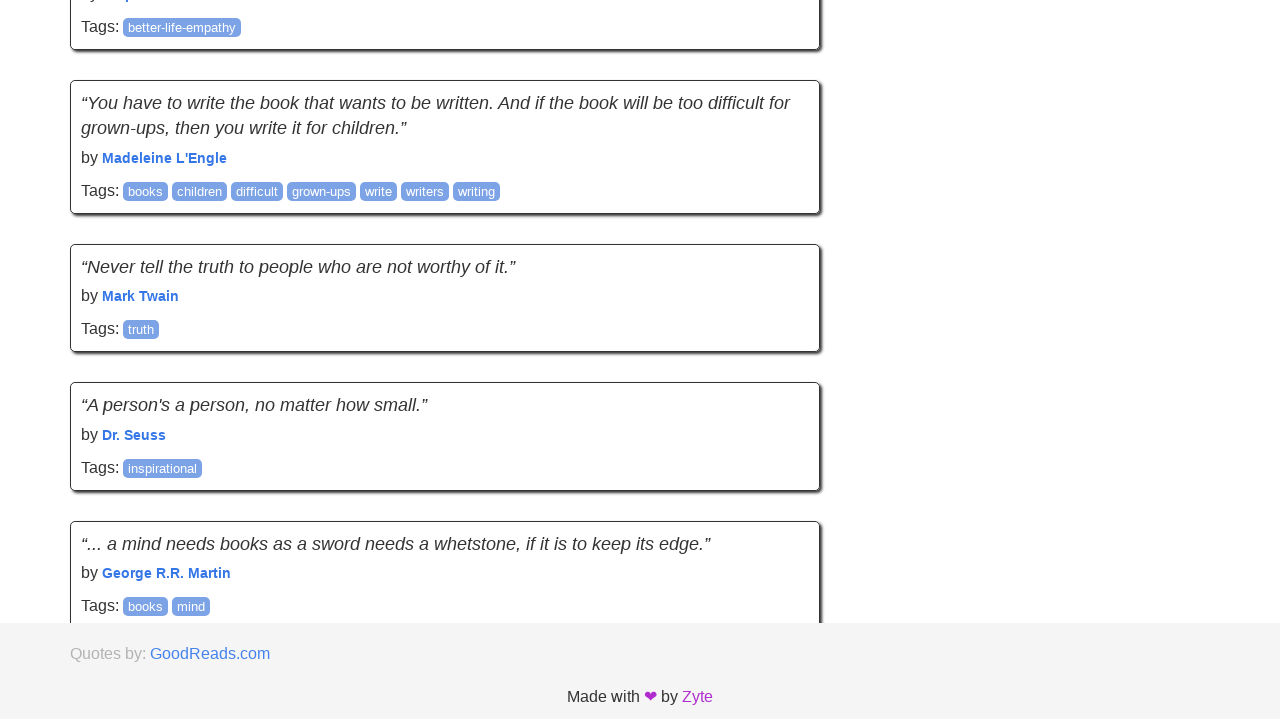

Waited 2 seconds for content to load
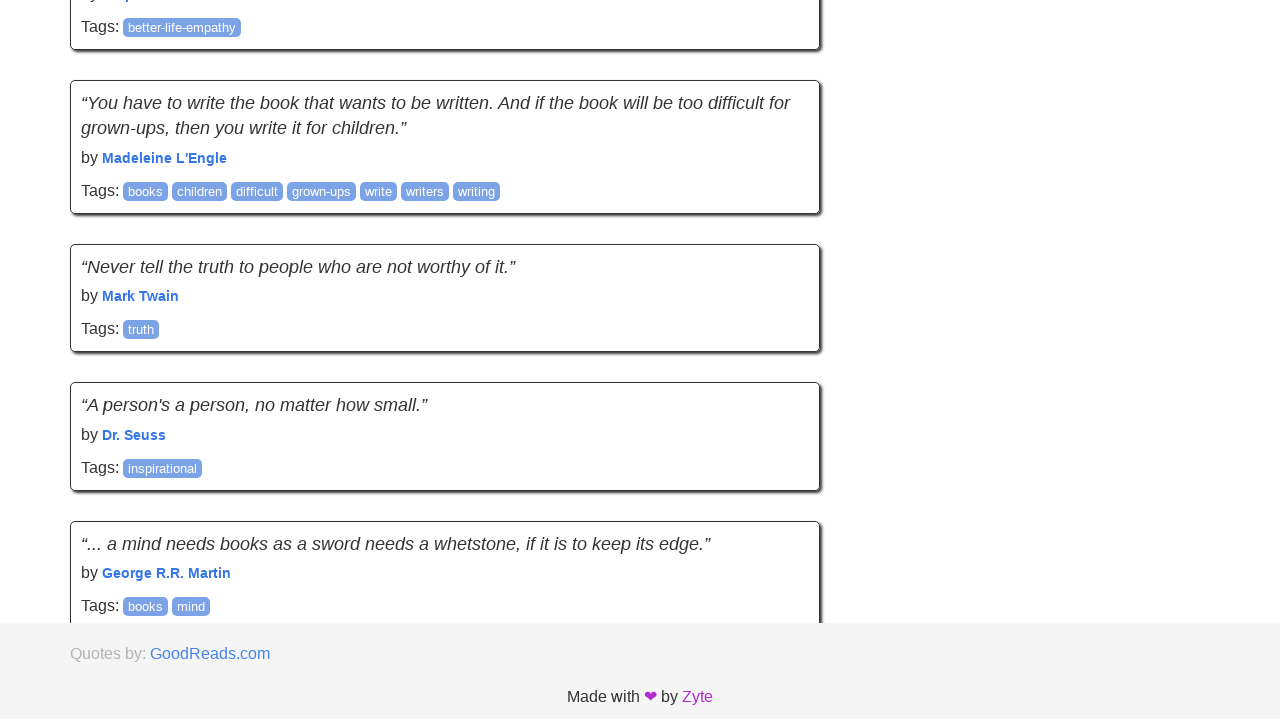

Scrolled down to trigger lazy loading (iteration 16/30)
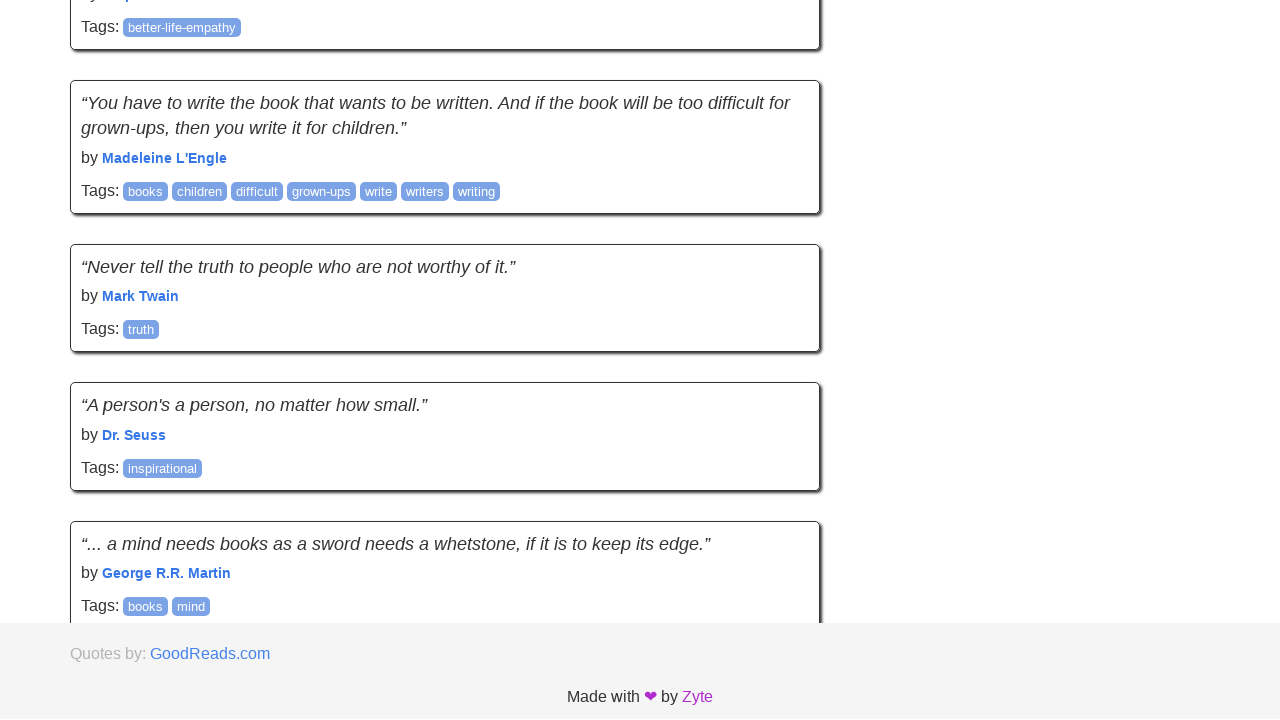

Waited 2 seconds for content to load
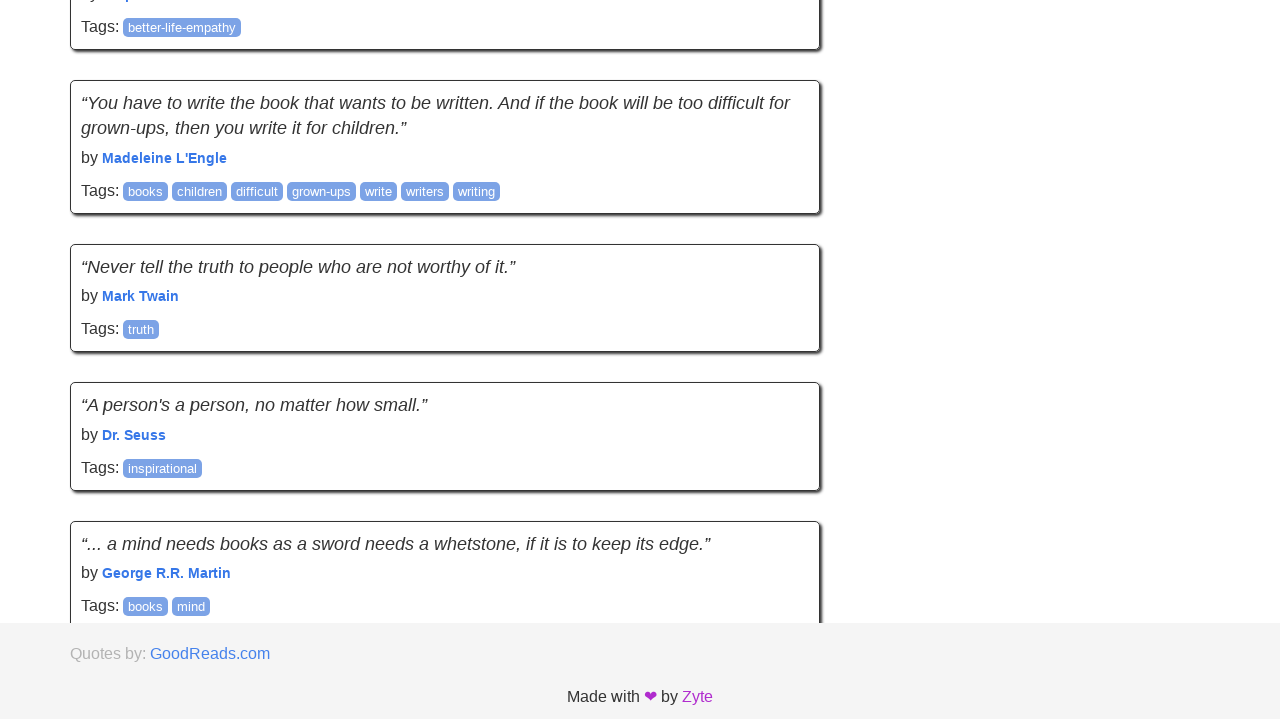

Scrolled down to trigger lazy loading (iteration 17/30)
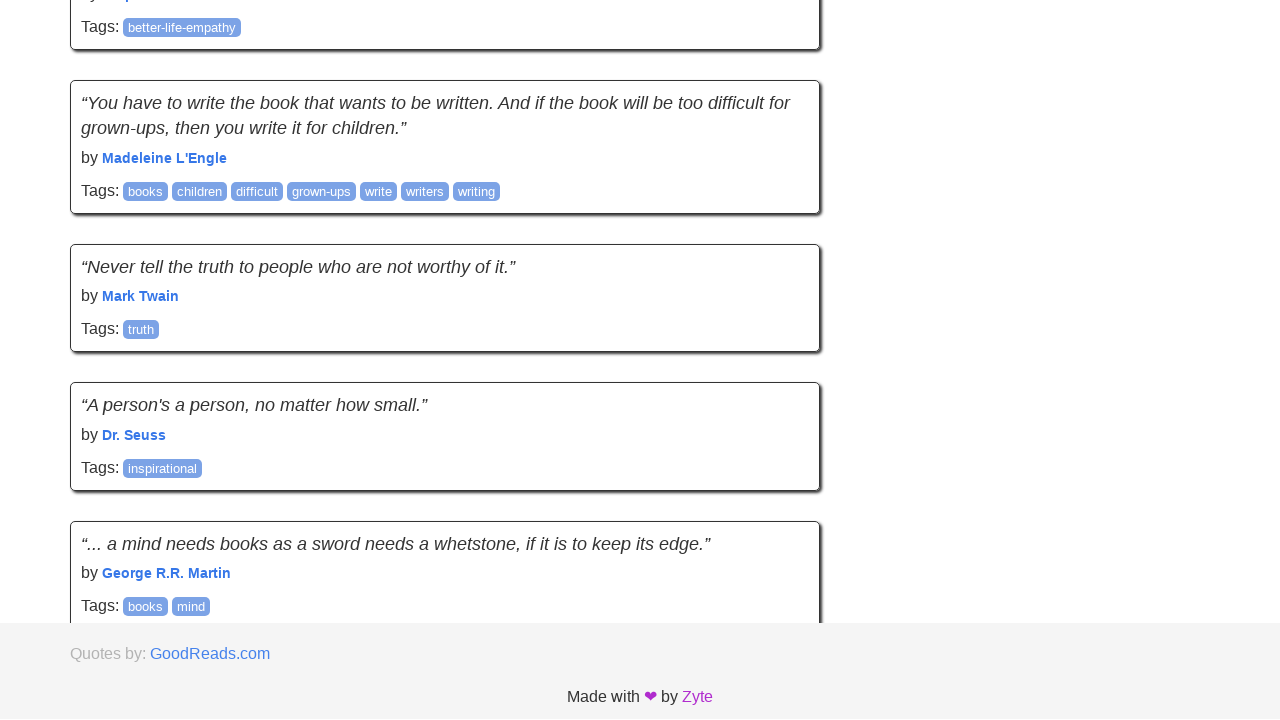

Waited 2 seconds for content to load
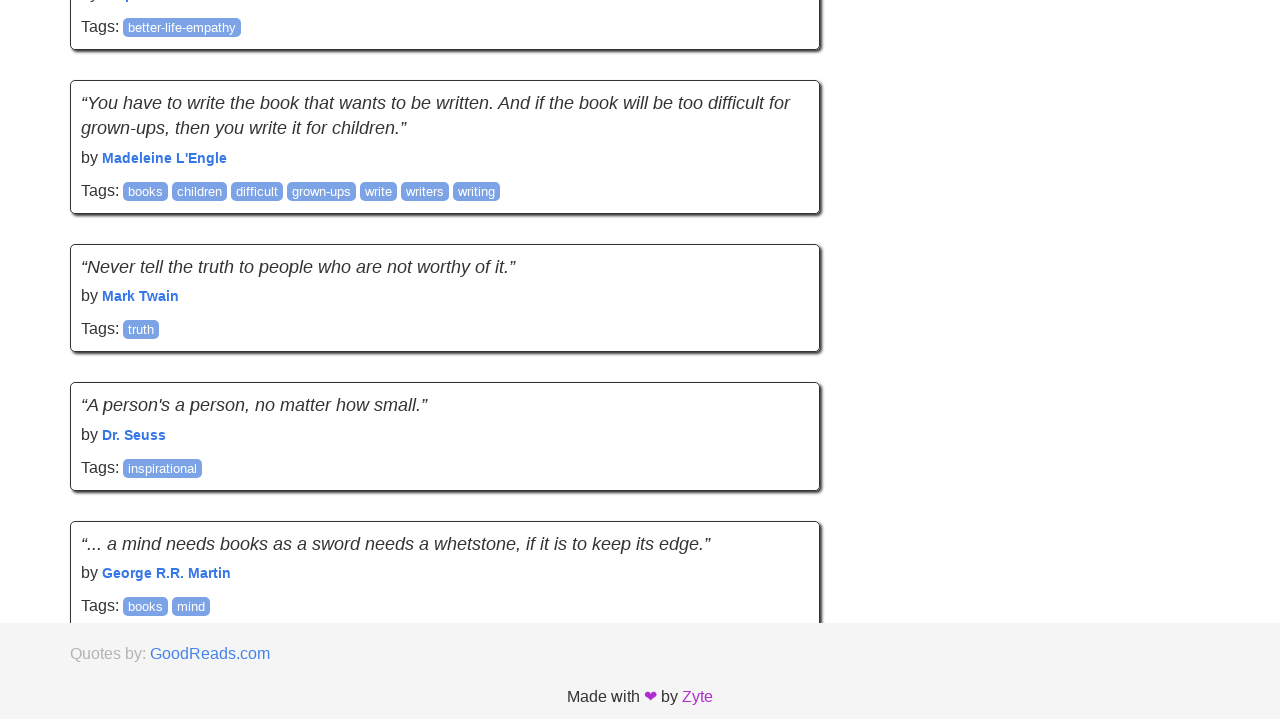

Scrolled down to trigger lazy loading (iteration 18/30)
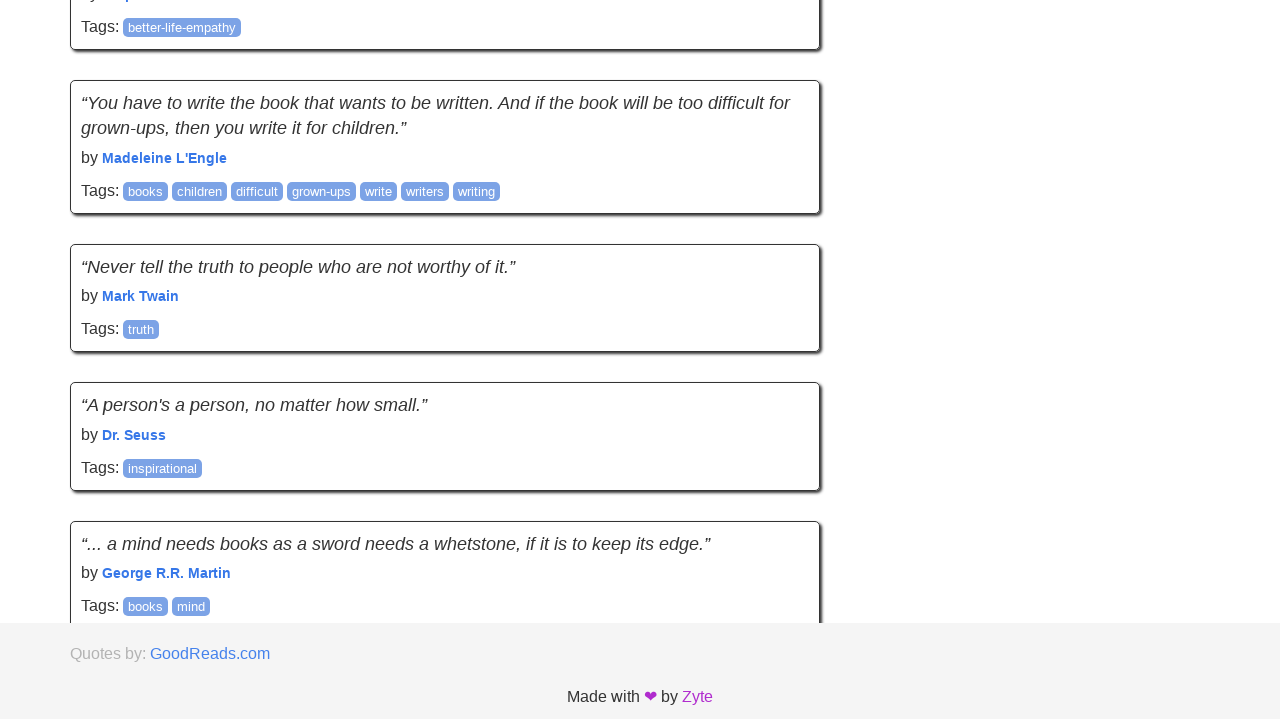

Waited 2 seconds for content to load
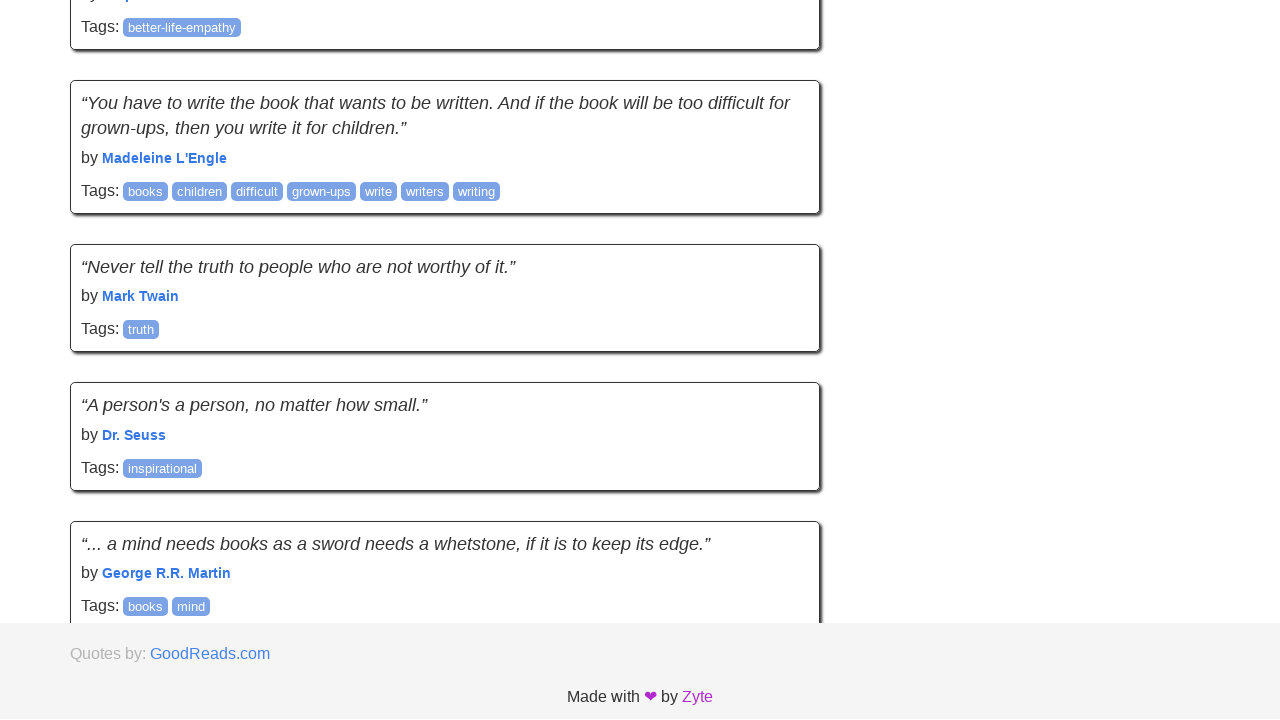

Scrolled down to trigger lazy loading (iteration 19/30)
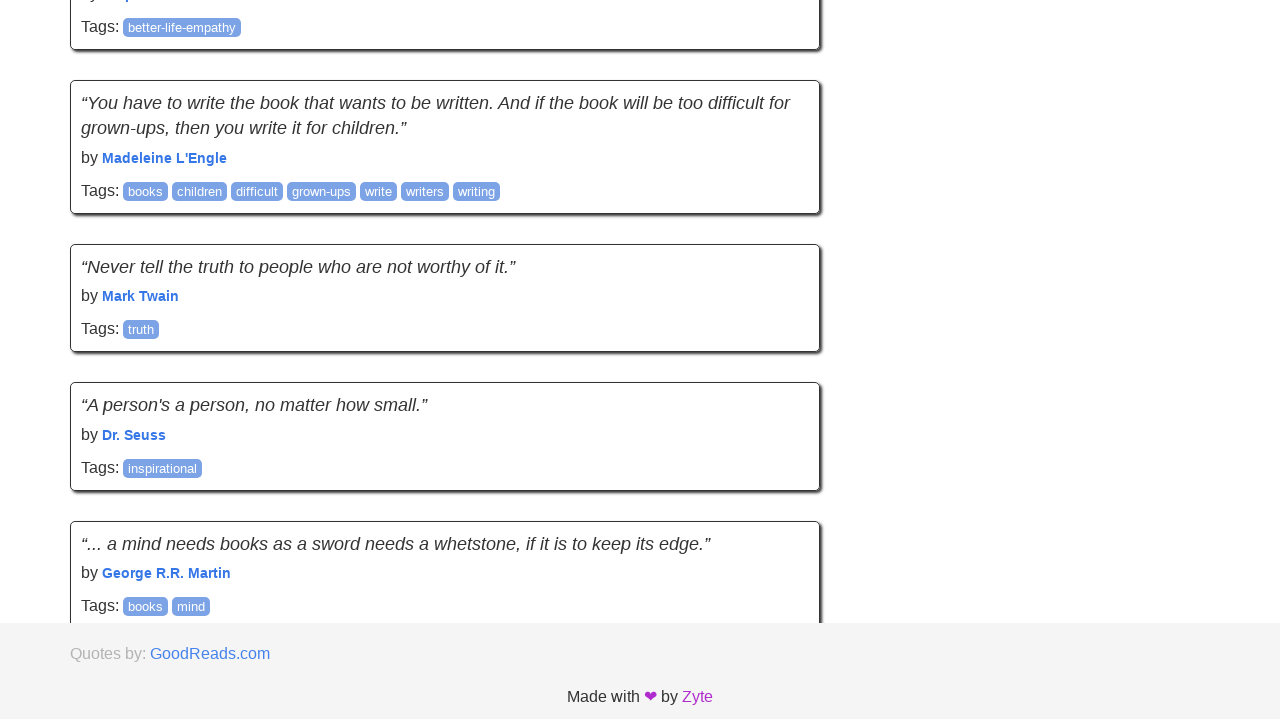

Waited 2 seconds for content to load
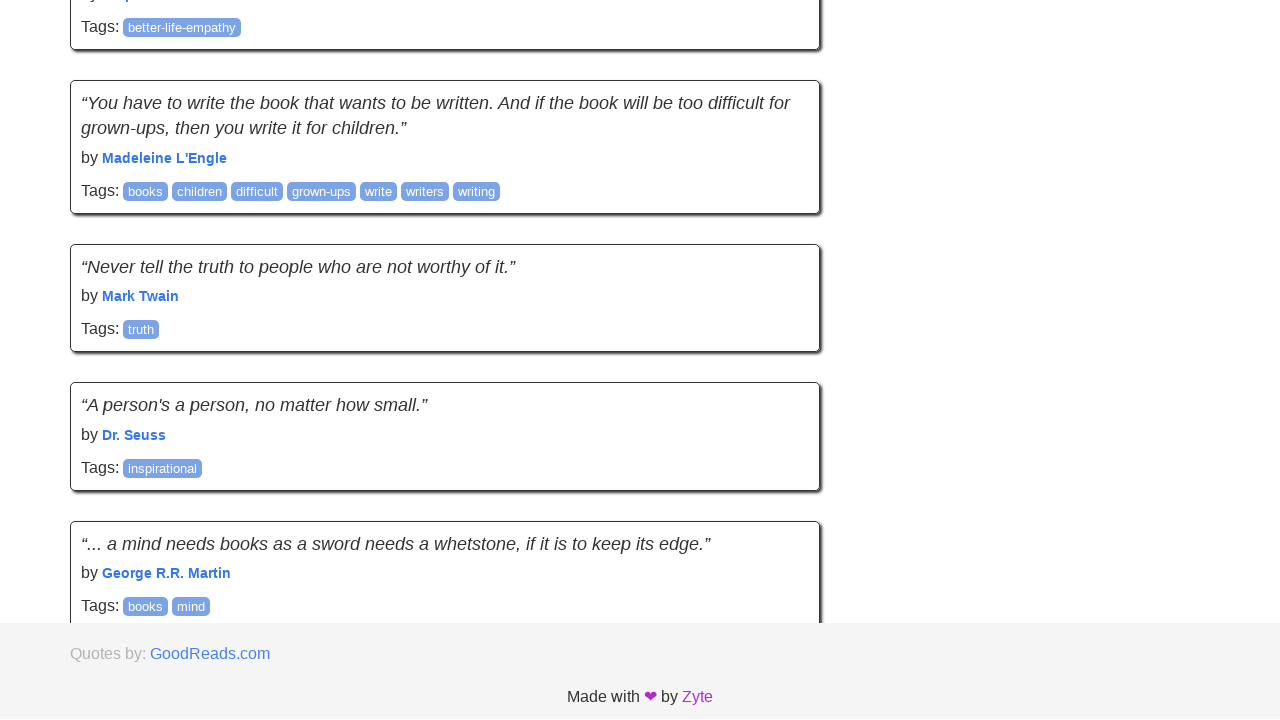

Scrolled down to trigger lazy loading (iteration 20/30)
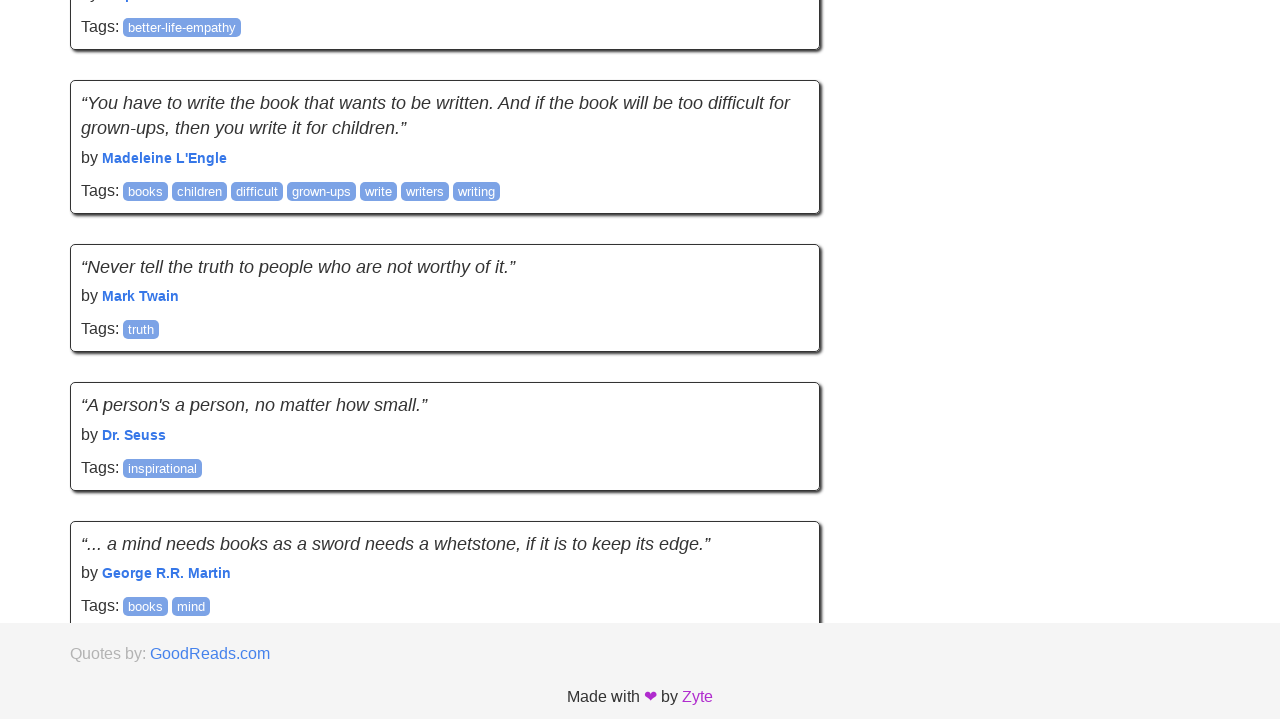

Waited 2 seconds for content to load
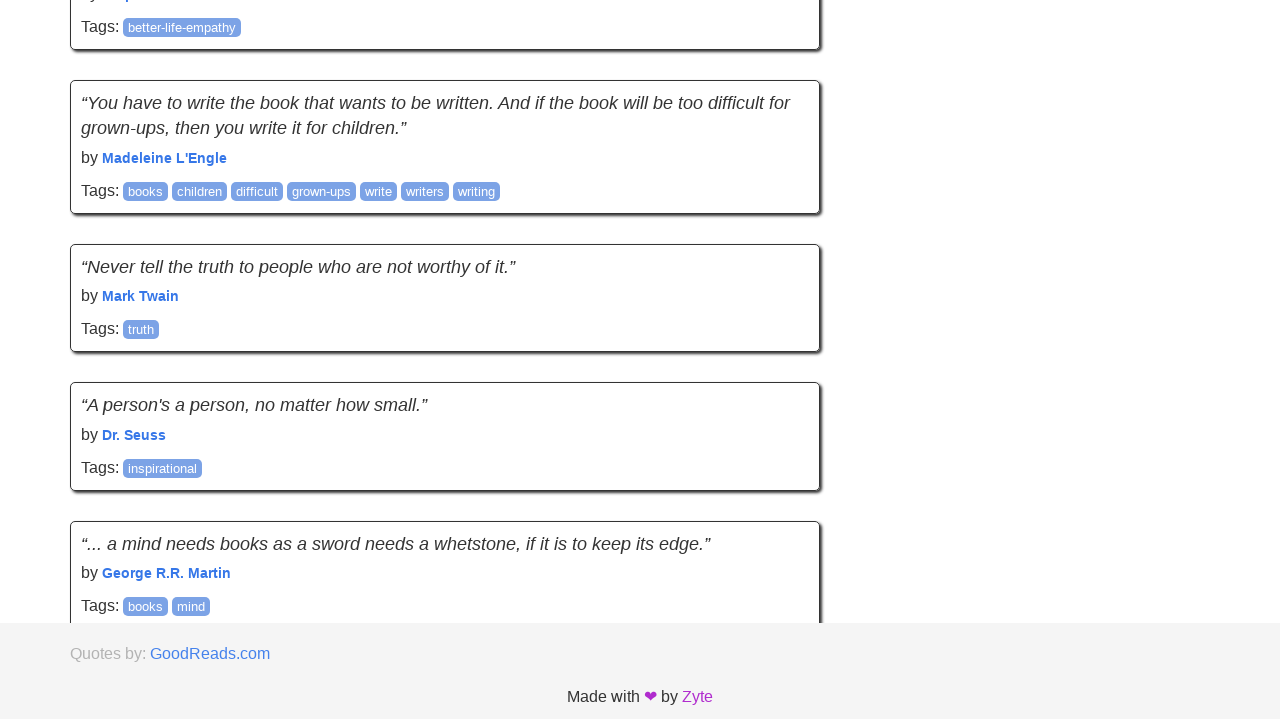

Scrolled down to trigger lazy loading (iteration 21/30)
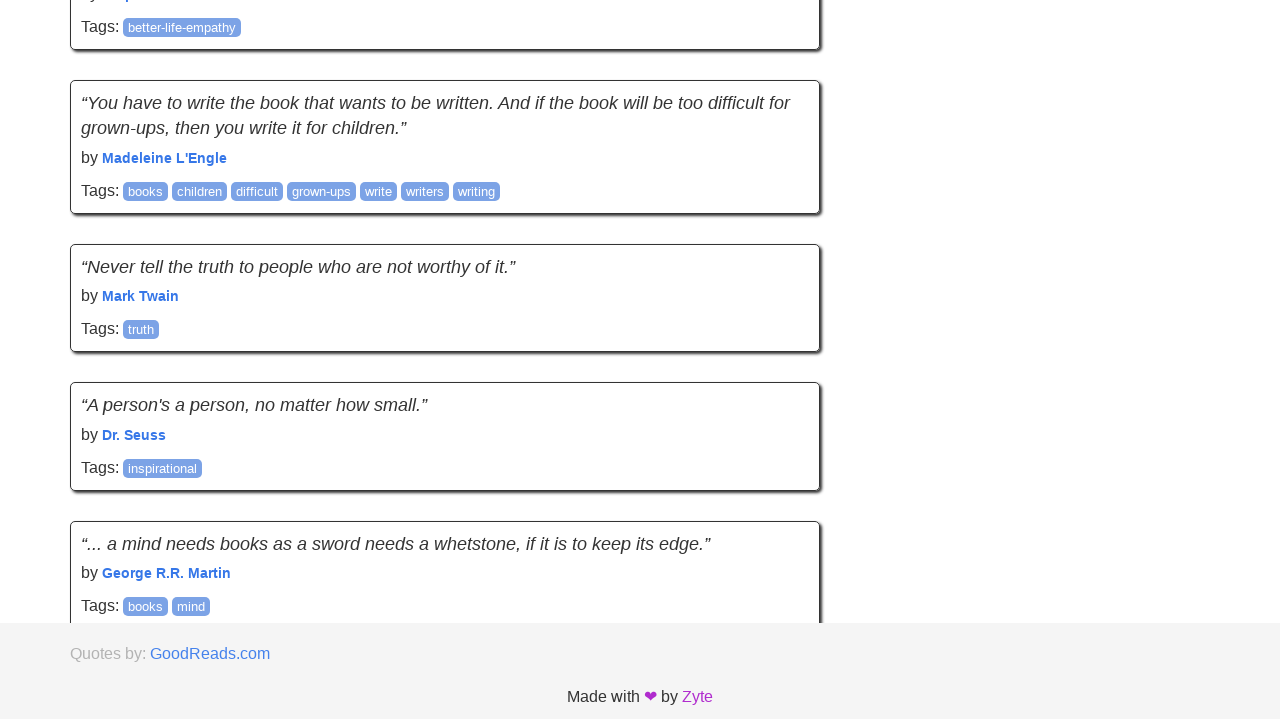

Waited 2 seconds for content to load
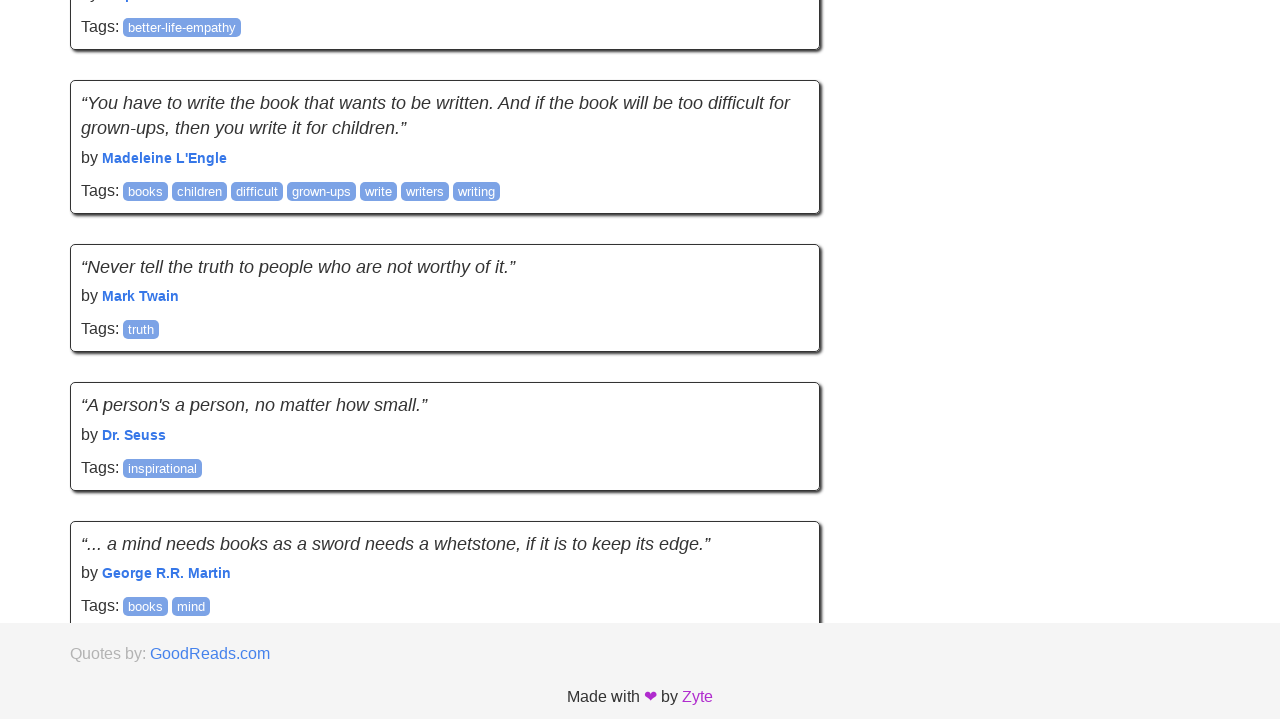

Scrolled down to trigger lazy loading (iteration 22/30)
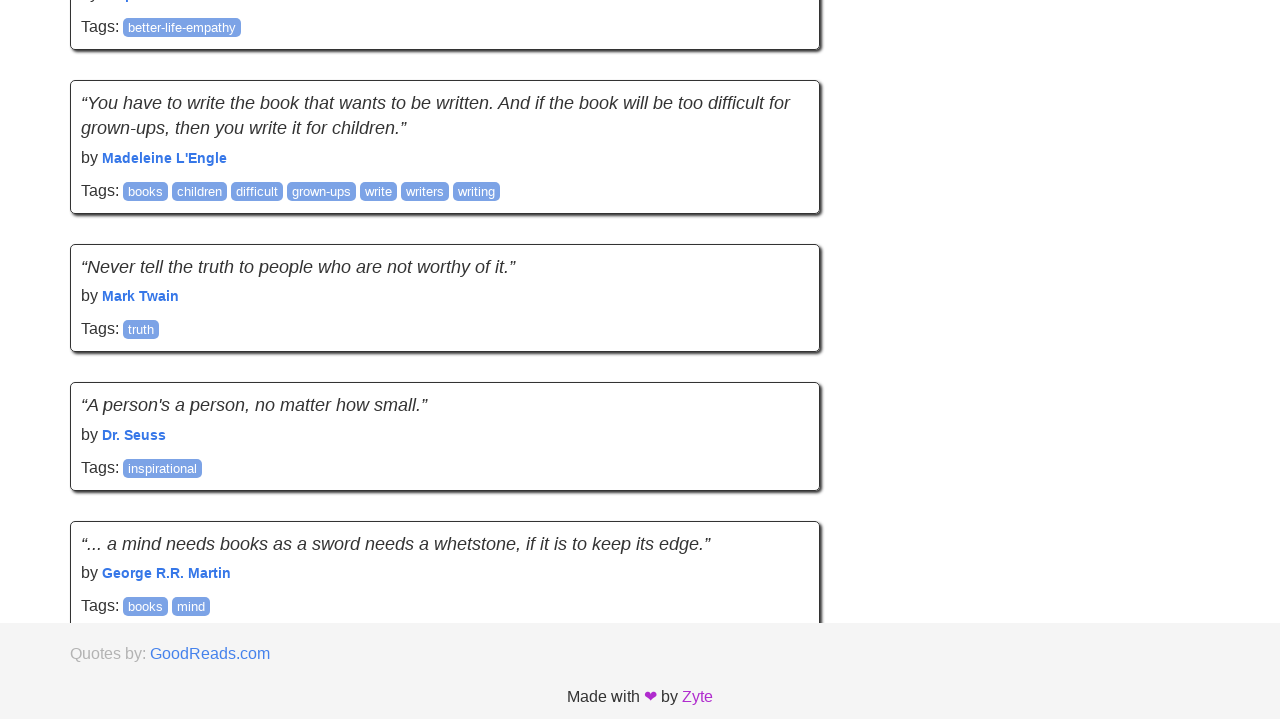

Waited 2 seconds for content to load
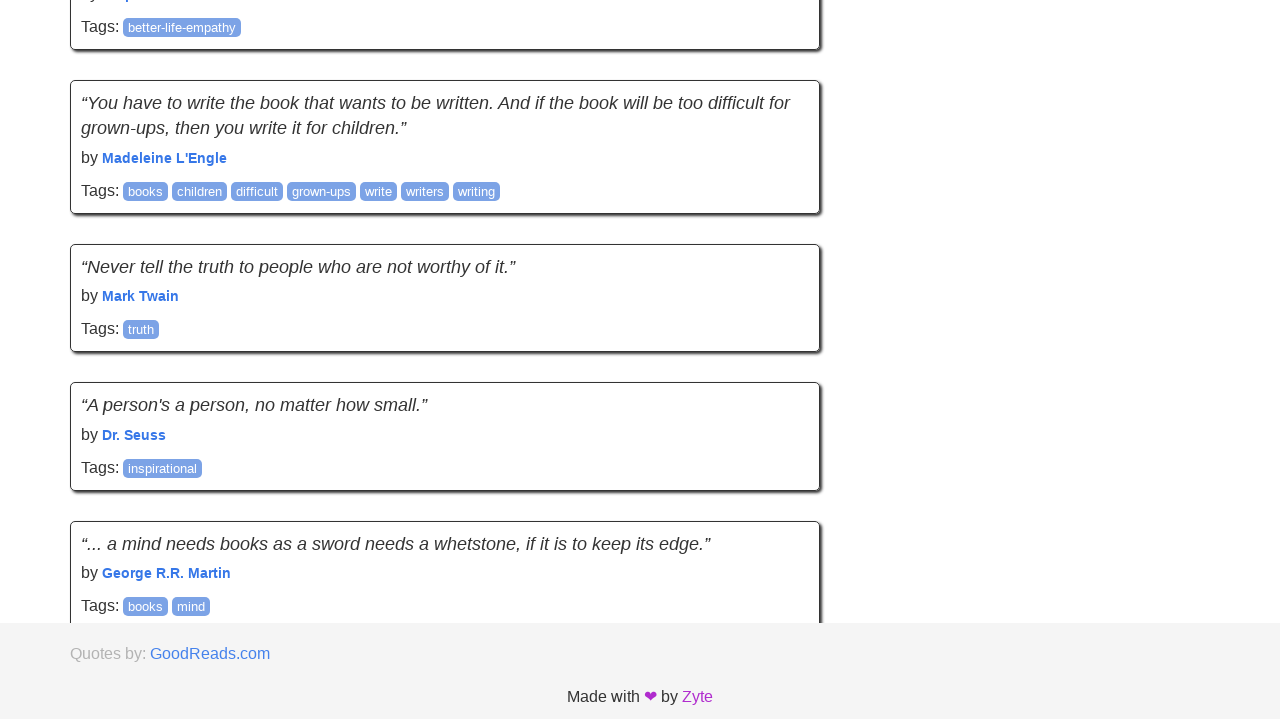

Scrolled down to trigger lazy loading (iteration 23/30)
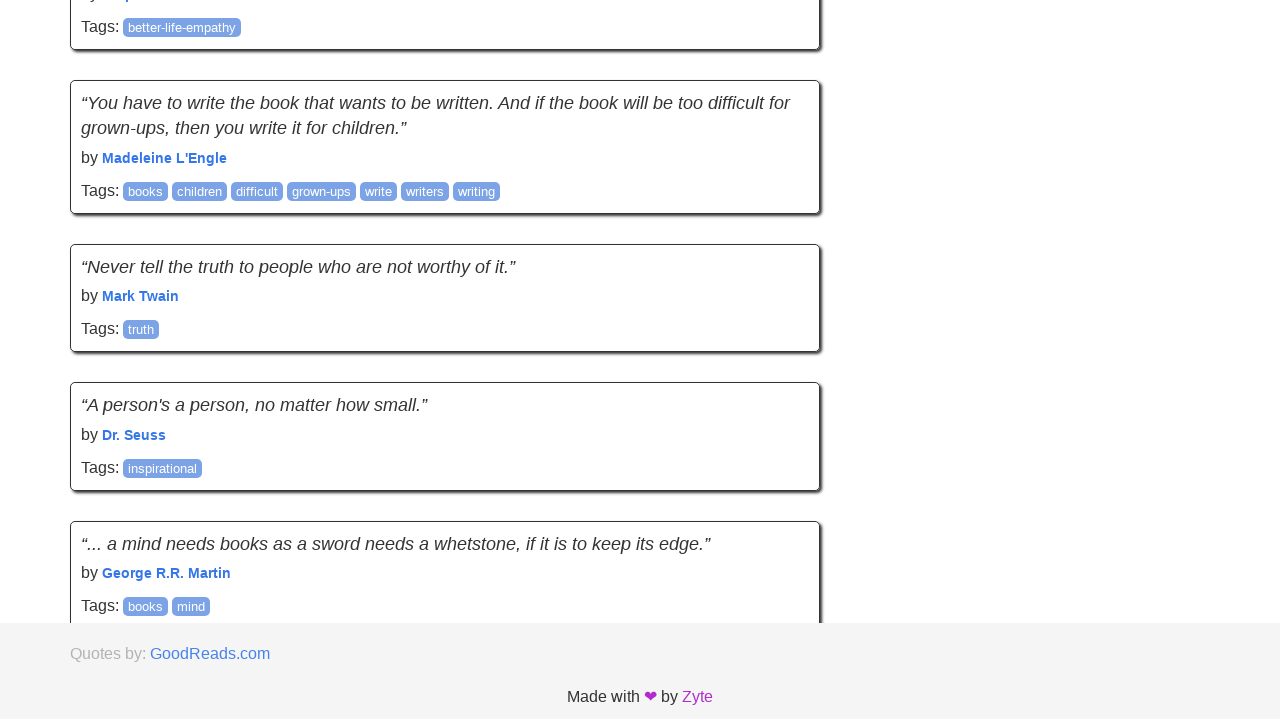

Waited 2 seconds for content to load
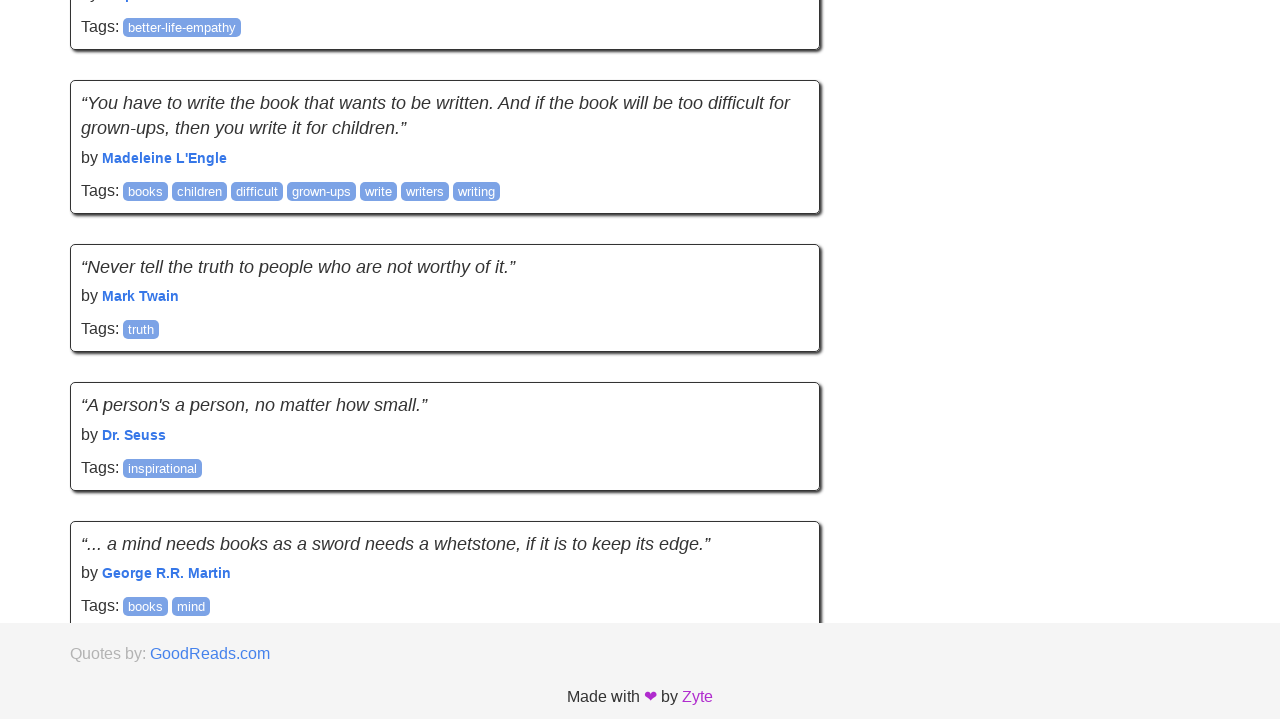

Scrolled down to trigger lazy loading (iteration 24/30)
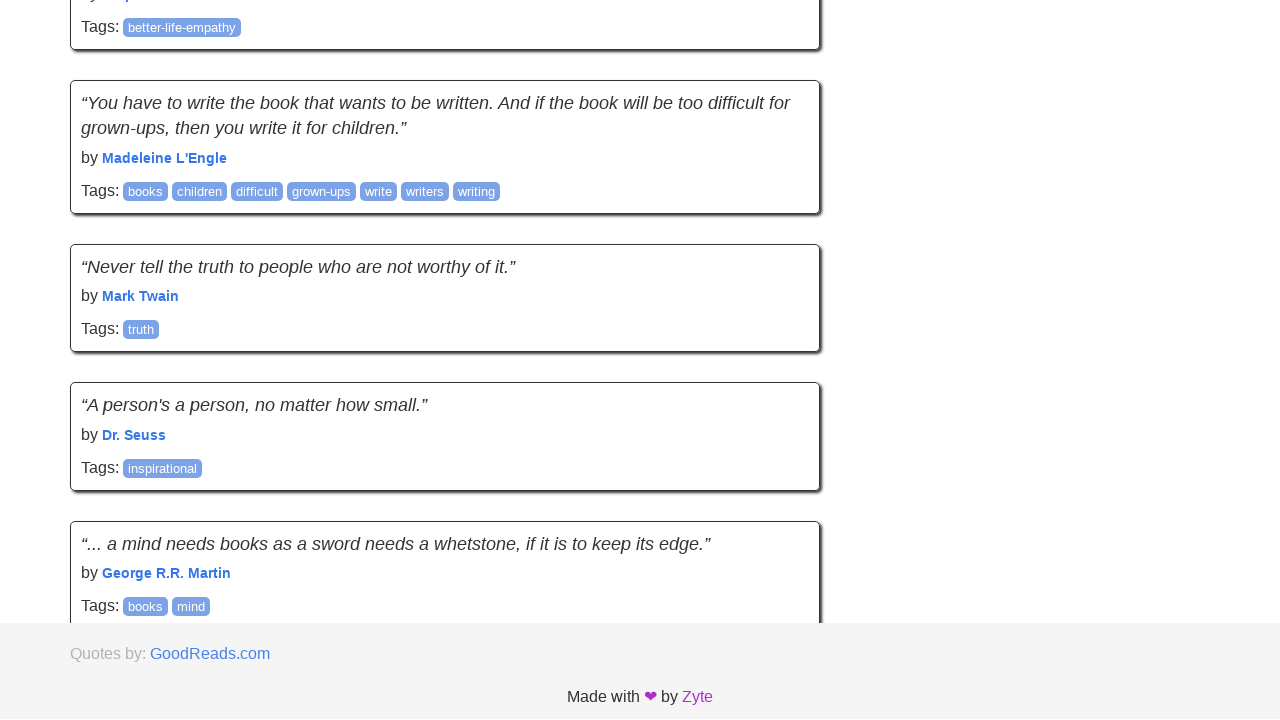

Waited 2 seconds for content to load
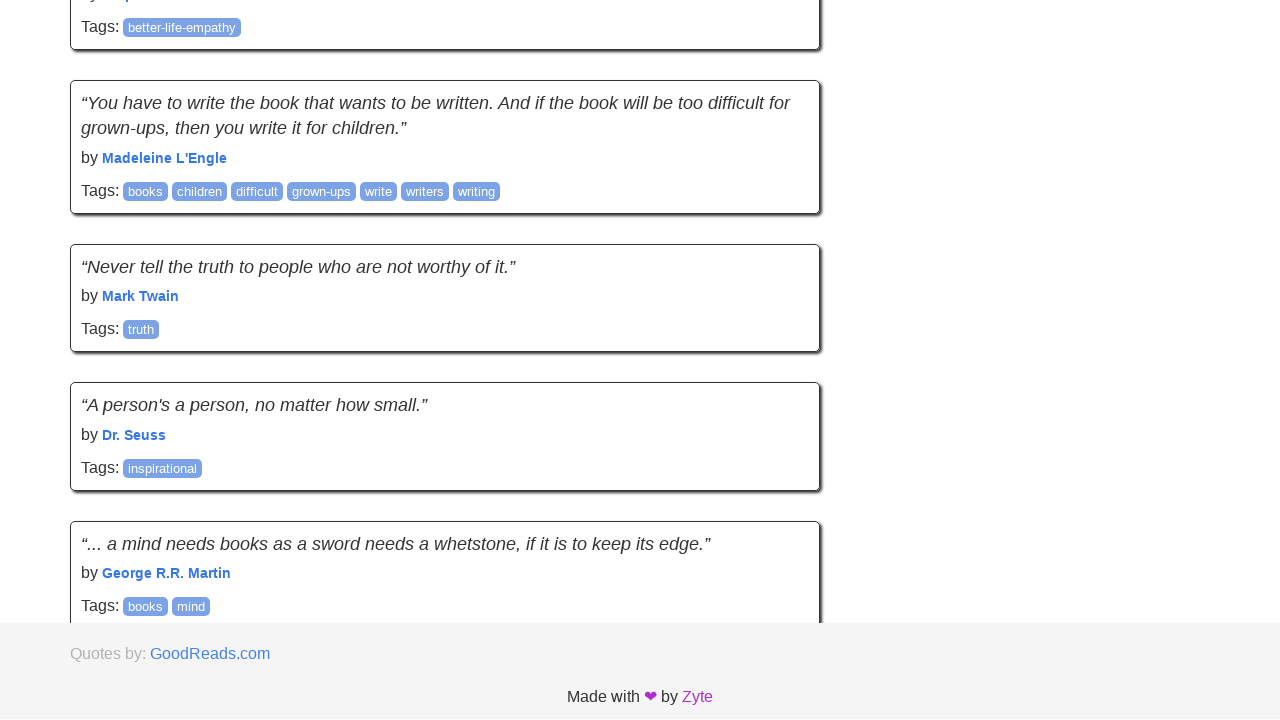

Scrolled down to trigger lazy loading (iteration 25/30)
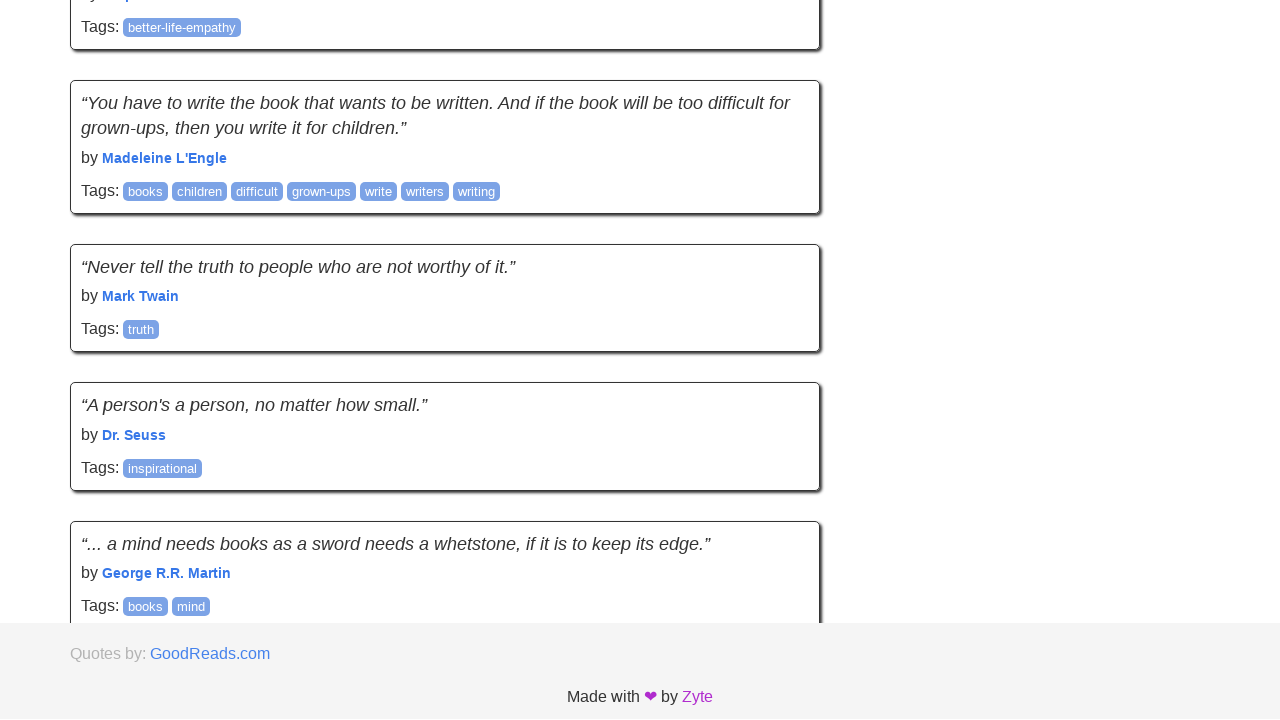

Waited 2 seconds for content to load
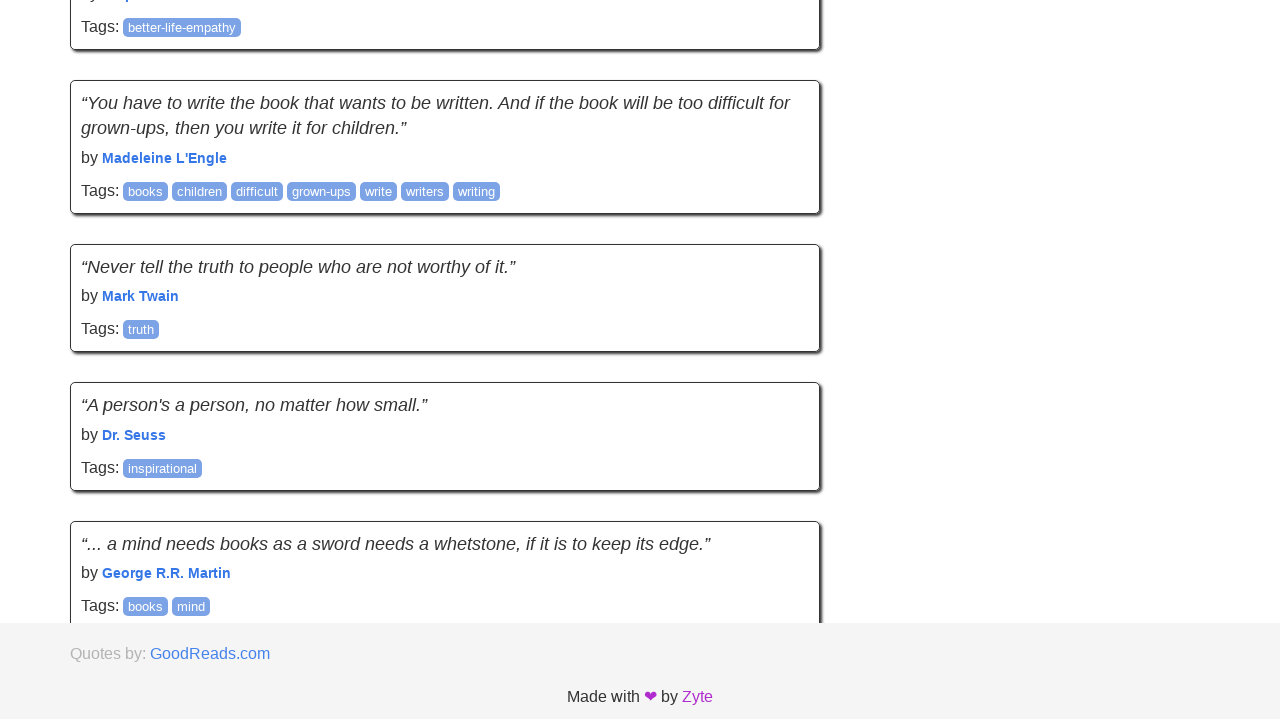

Scrolled down to trigger lazy loading (iteration 26/30)
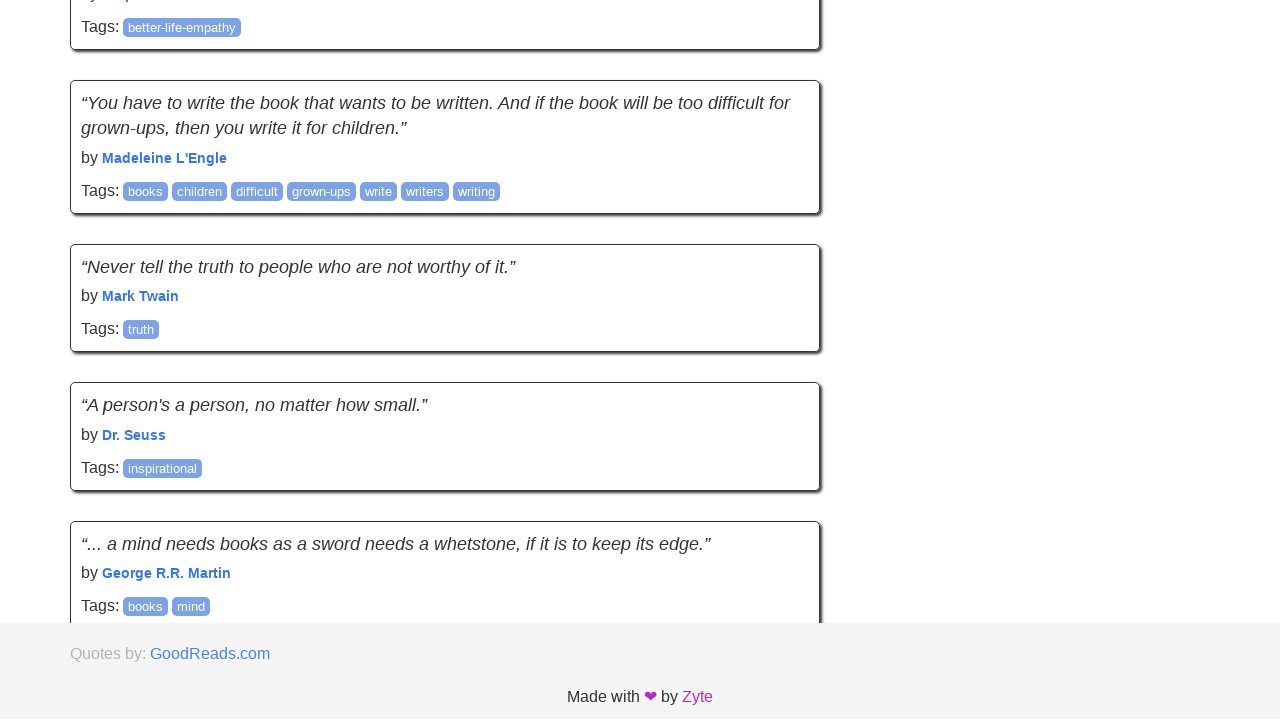

Waited 2 seconds for content to load
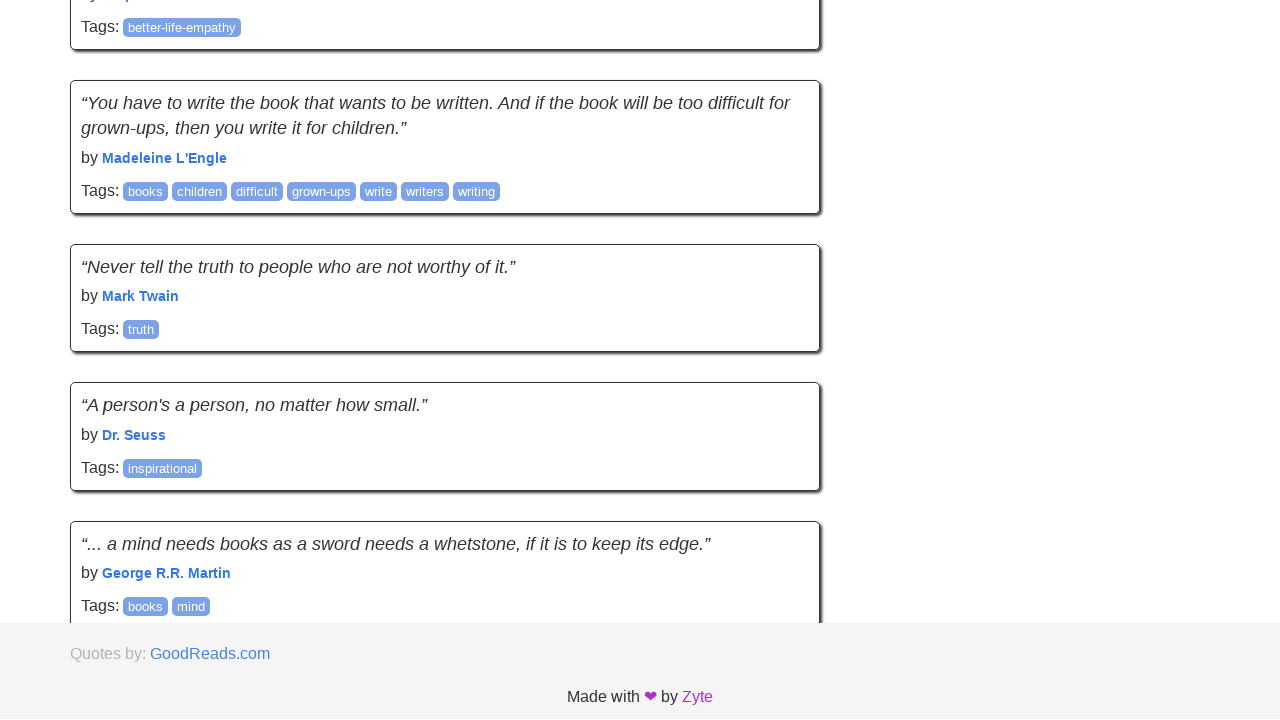

Scrolled down to trigger lazy loading (iteration 27/30)
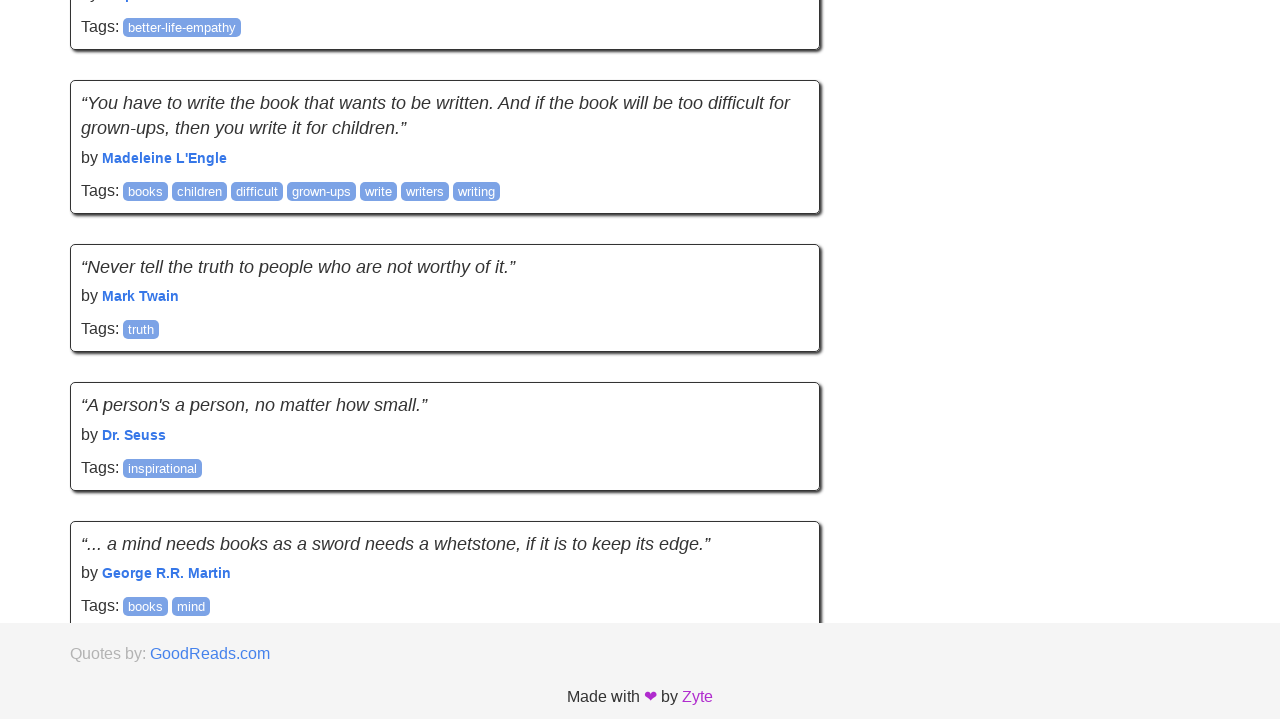

Waited 2 seconds for content to load
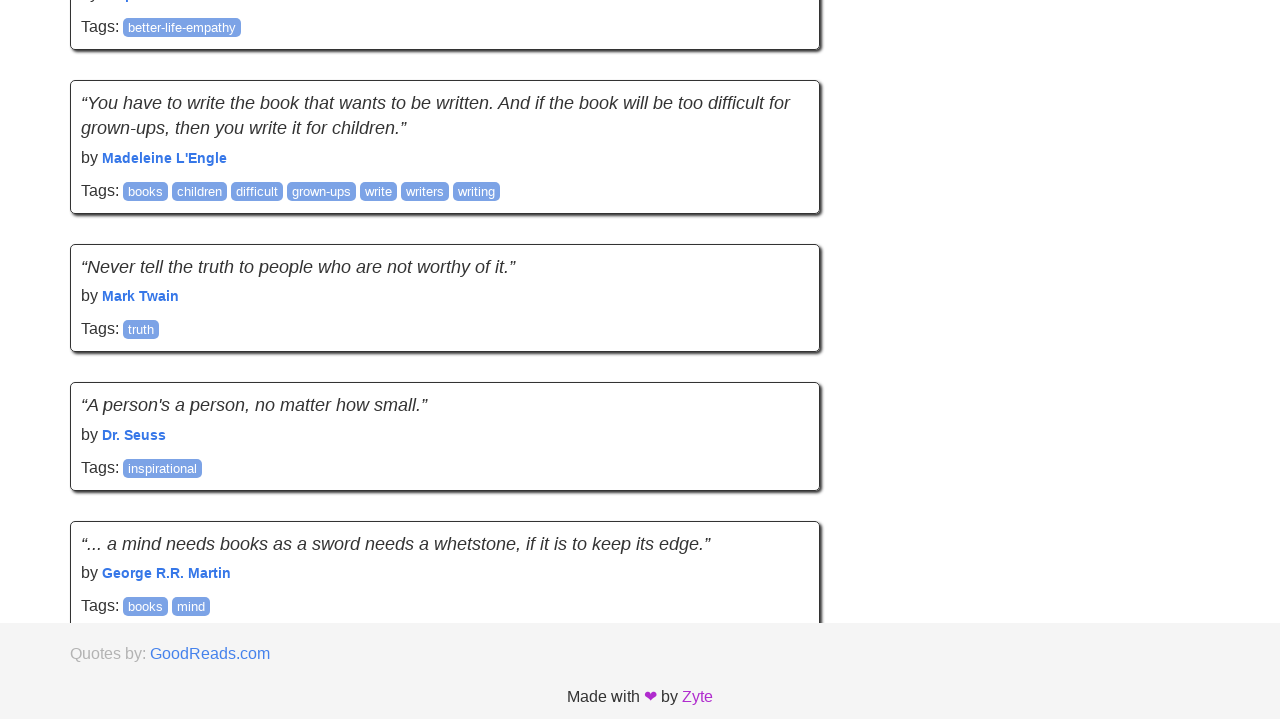

Scrolled down to trigger lazy loading (iteration 28/30)
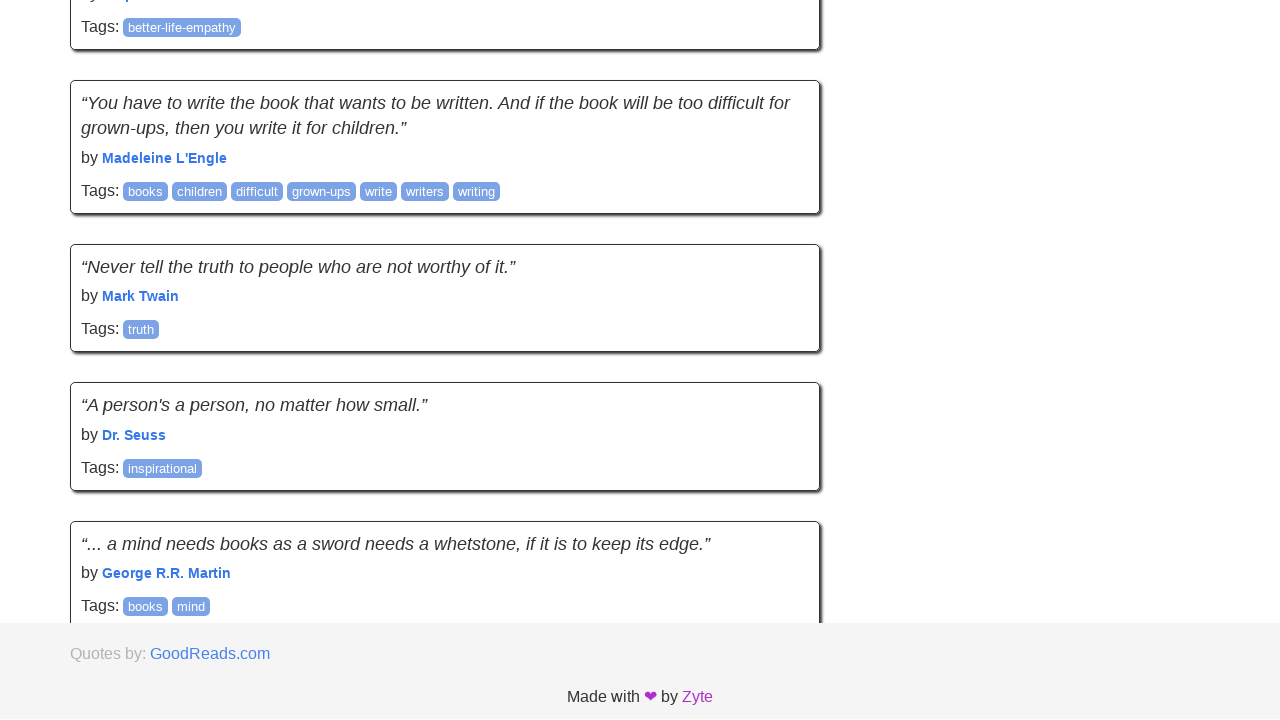

Waited 2 seconds for content to load
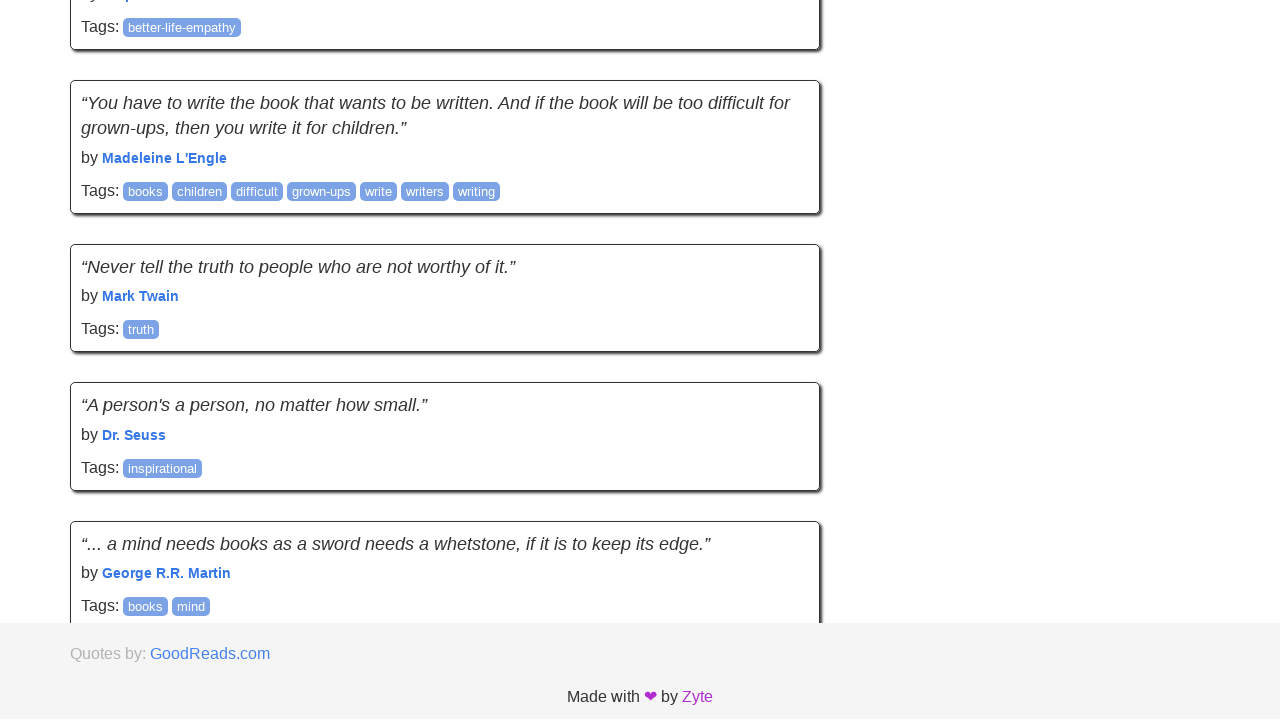

Scrolled down to trigger lazy loading (iteration 29/30)
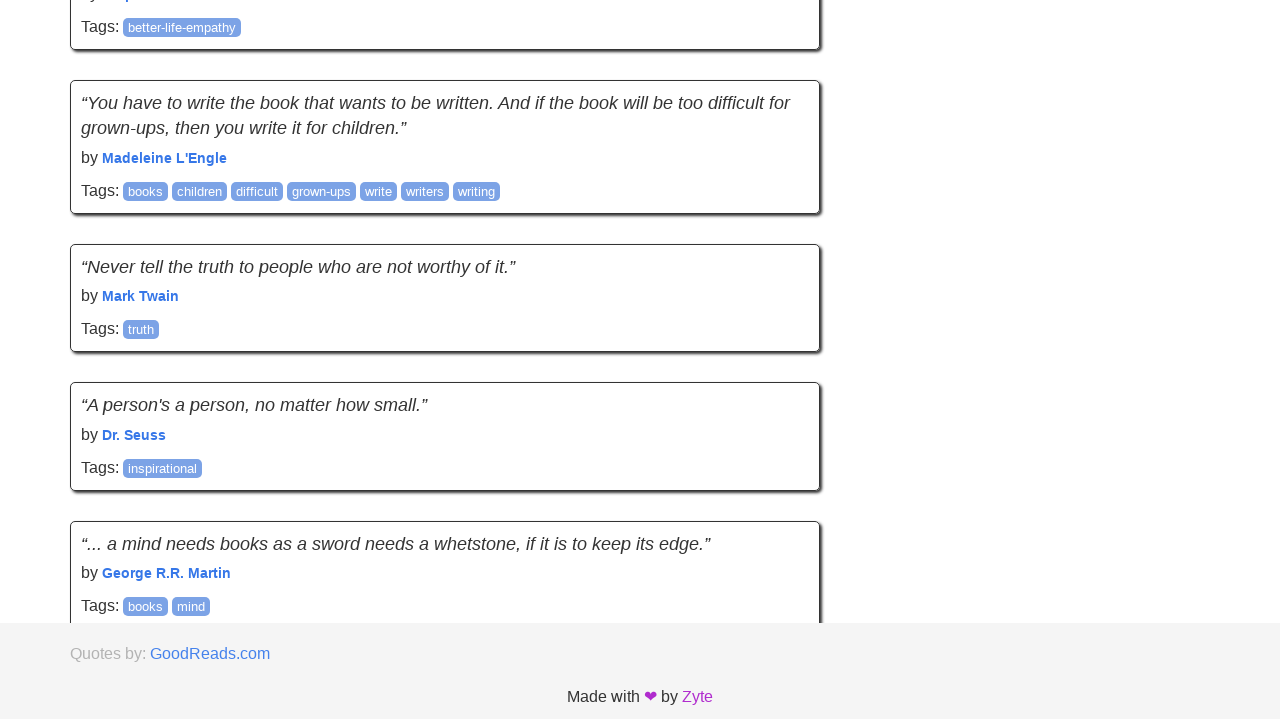

Waited 2 seconds for content to load
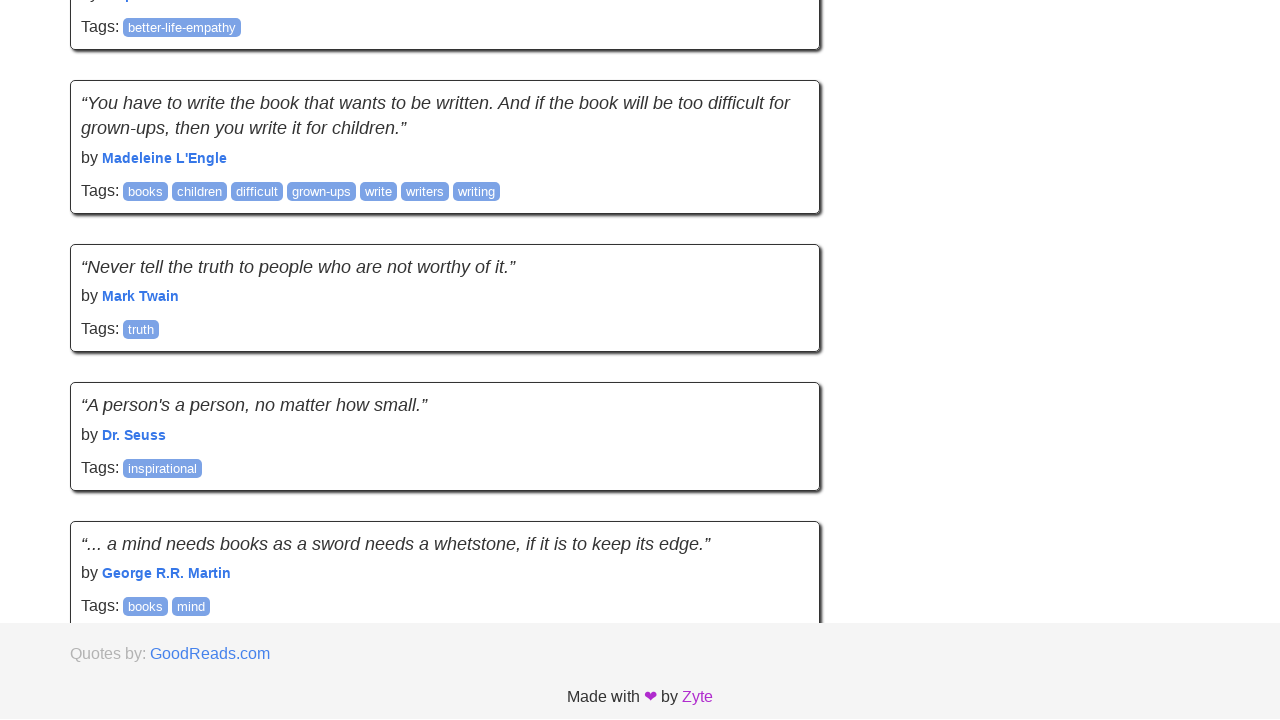

Scrolled down to trigger lazy loading (iteration 30/30)
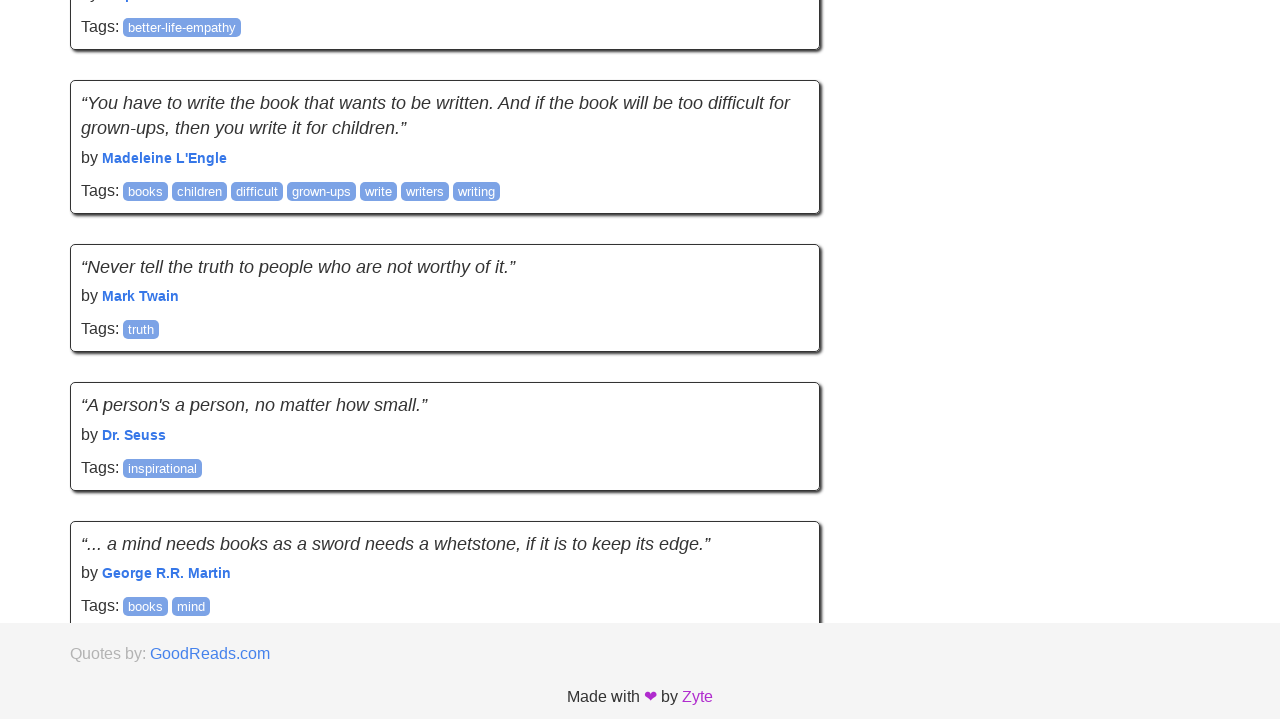

Waited 2 seconds for content to load
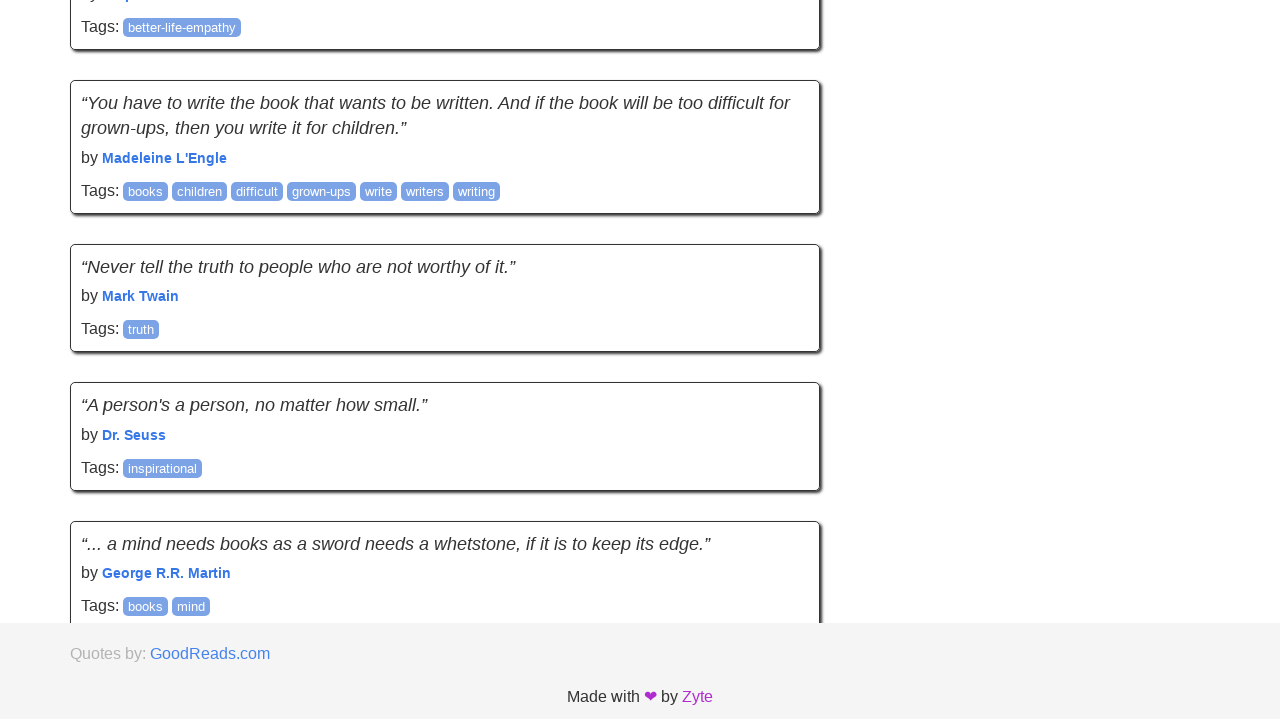

Quote elements detected on page
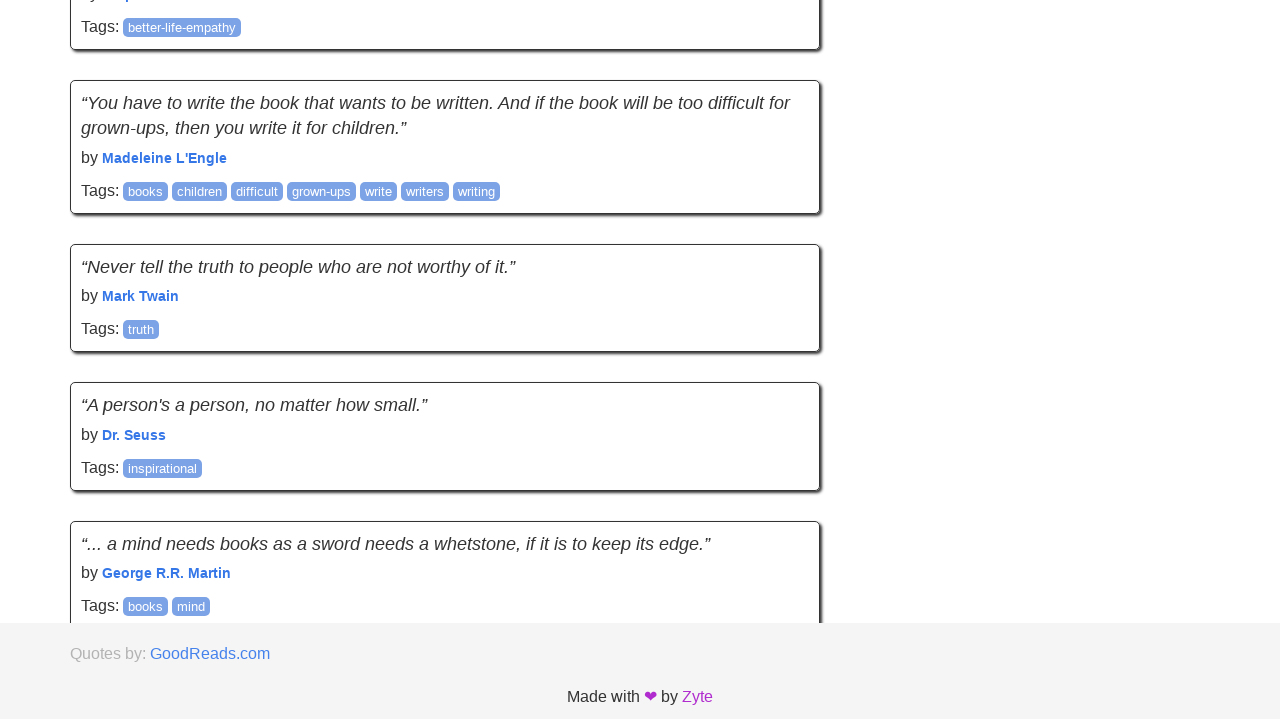

Retrieved 100 quote elements
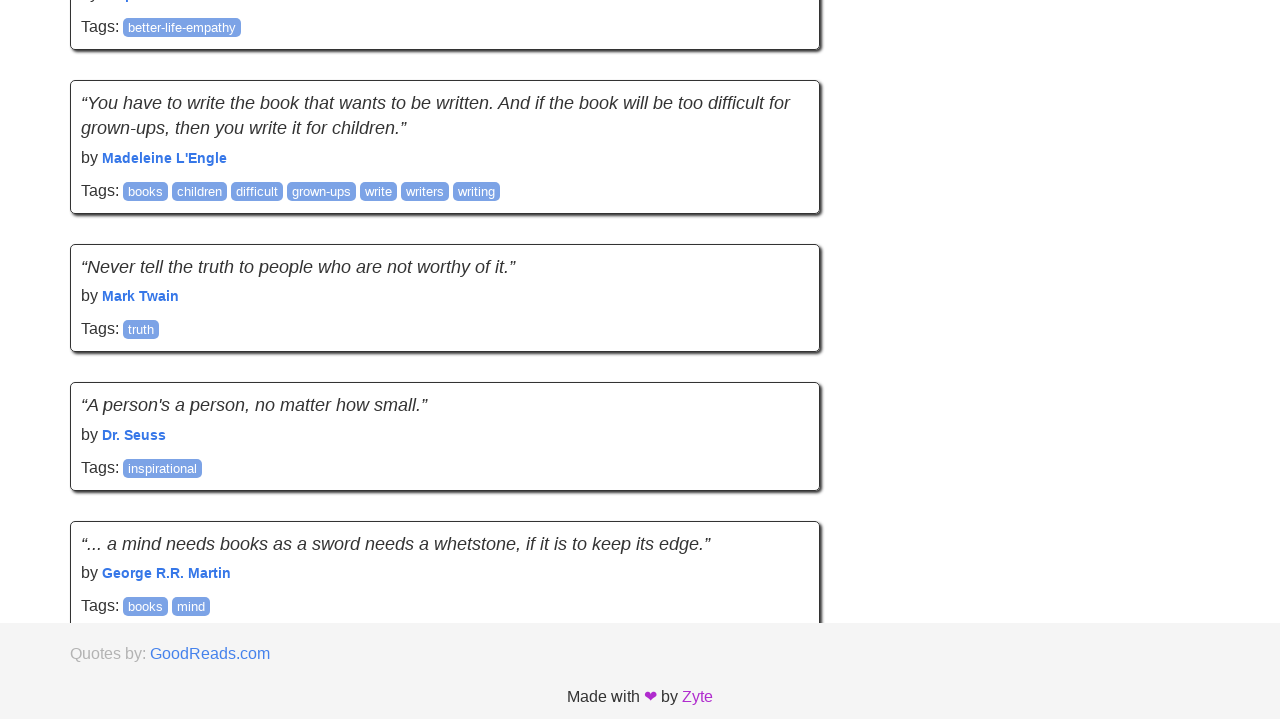

Assertion passed: quotes were successfully loaded after scrolling
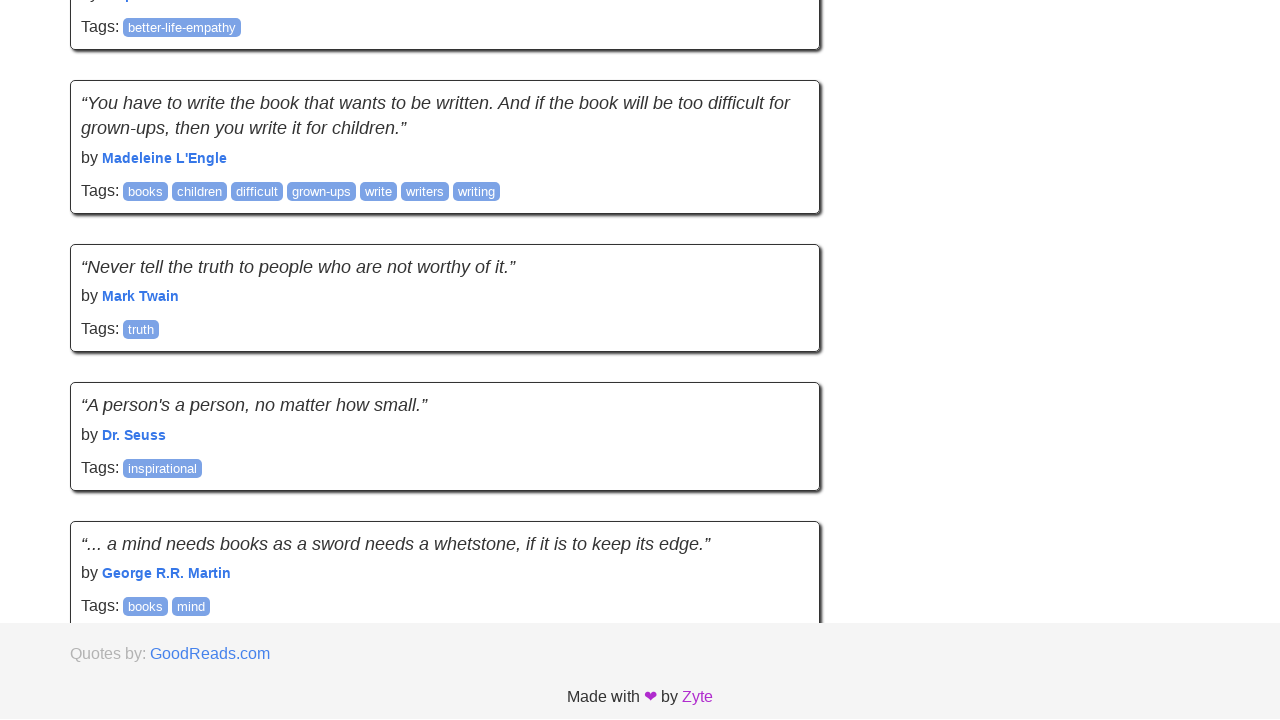

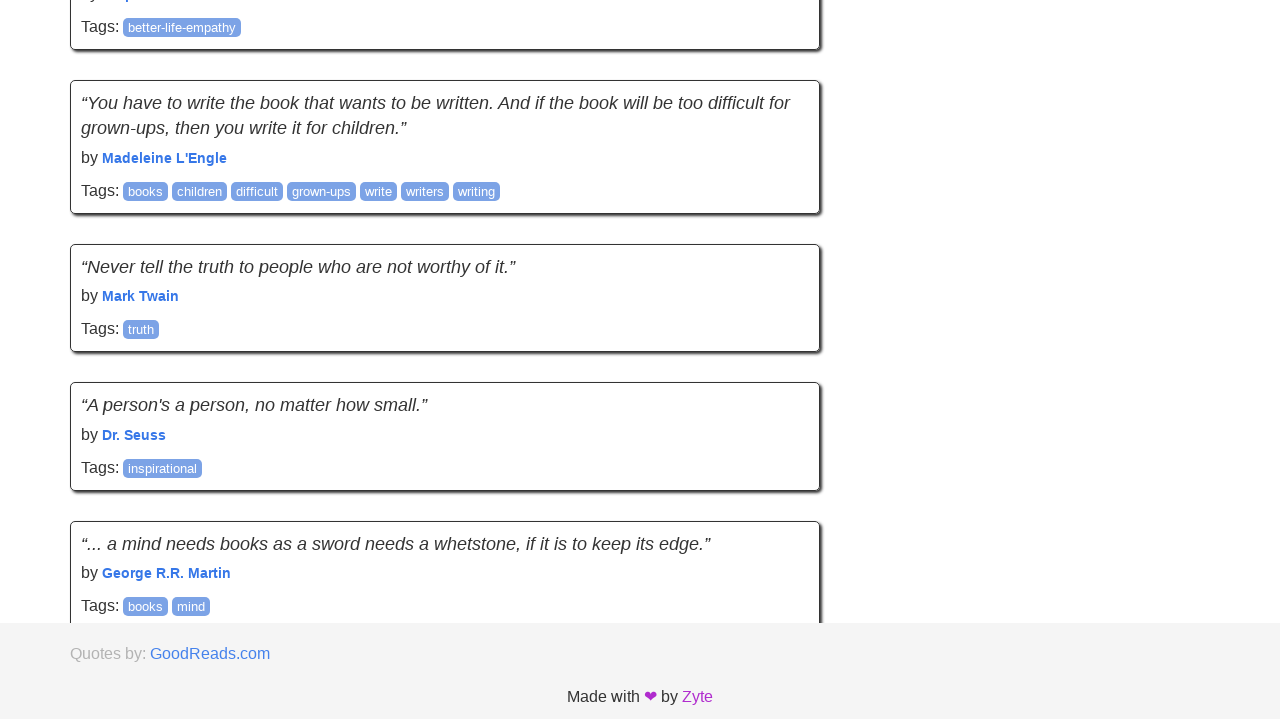